Tests selecting all checkboxes on a page with multiple checkbox fields and verifies each one is selected

Starting URL: https://automationfc.github.io/multiple-fields/

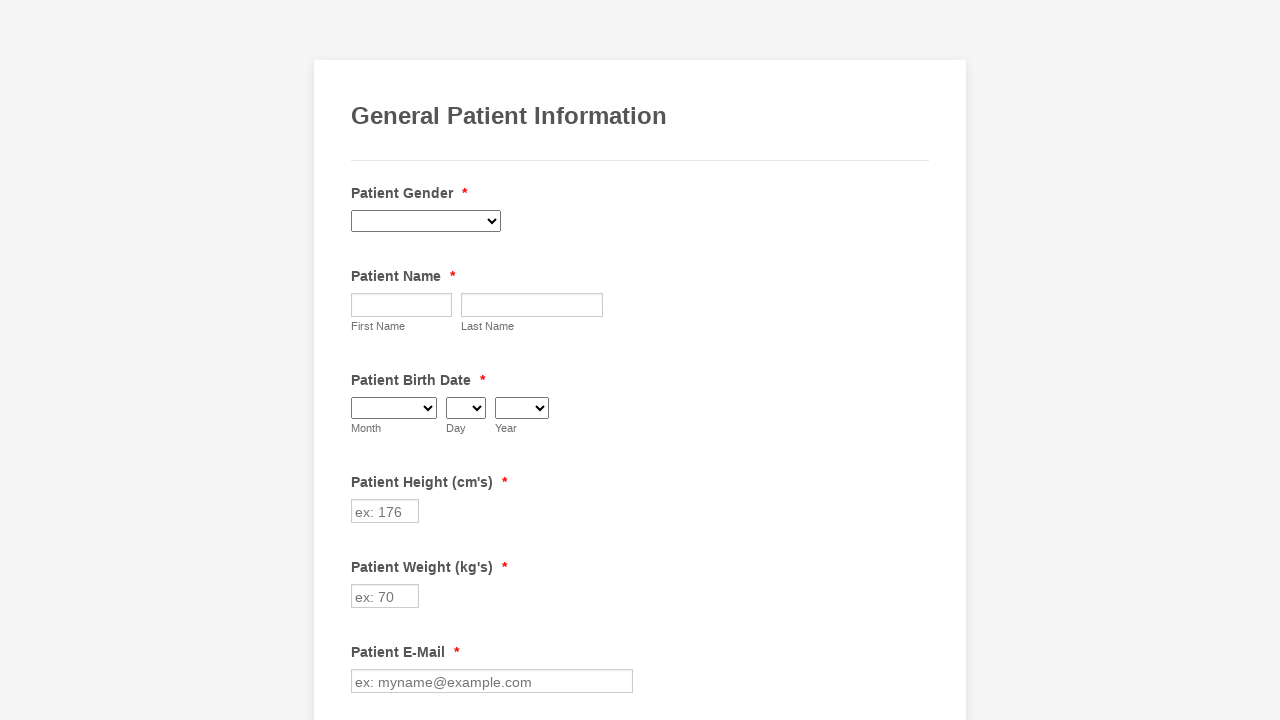

Navigated to multiple-fields test page
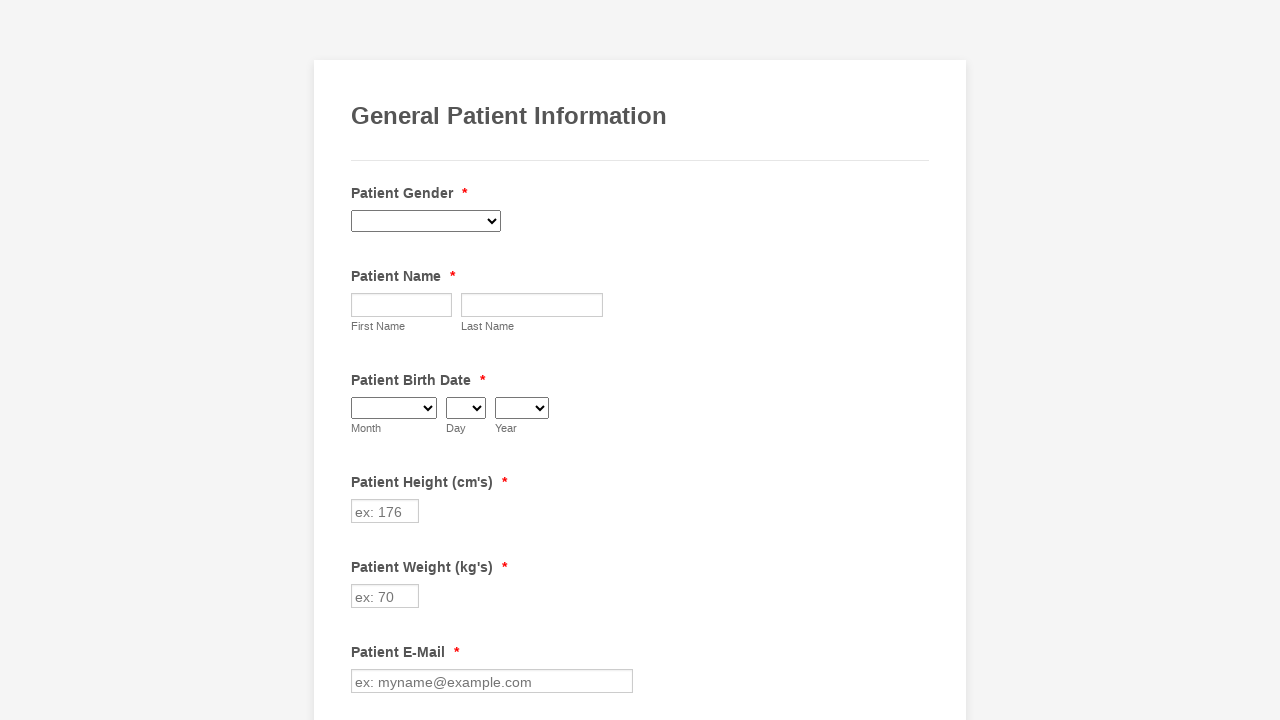

Located all checkbox elements on the page
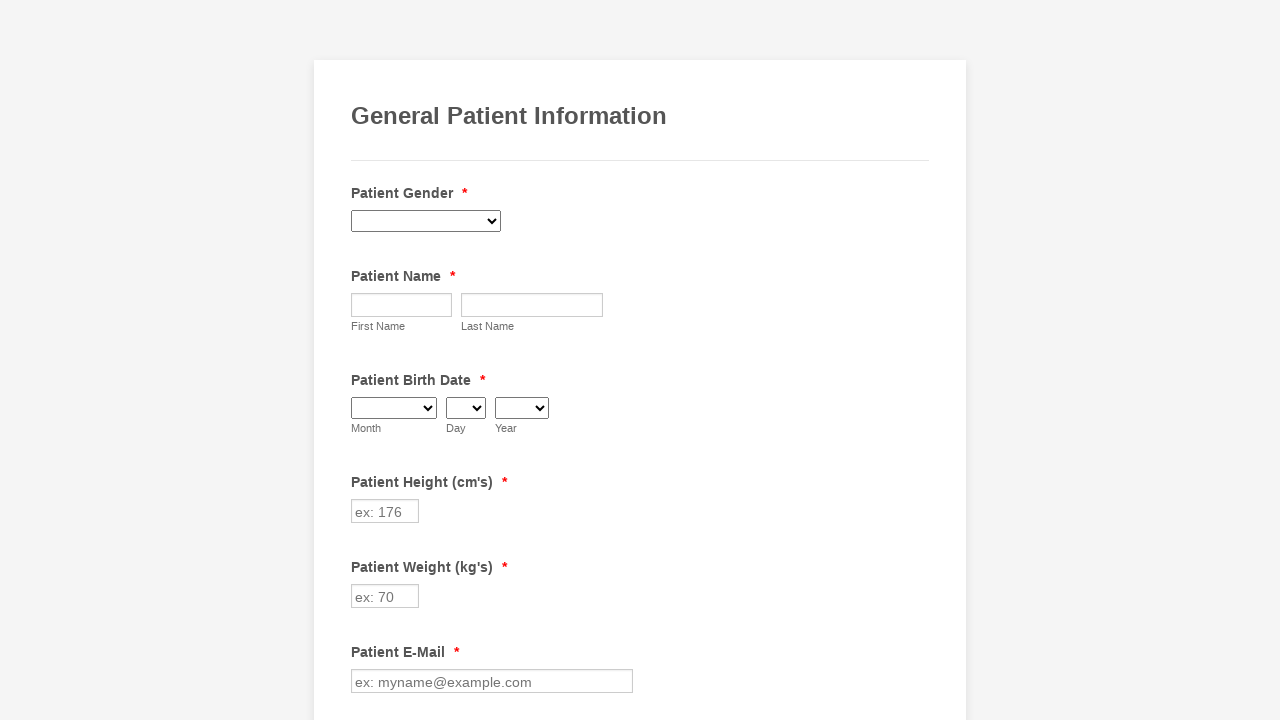

Found 29 total checkboxes on the page
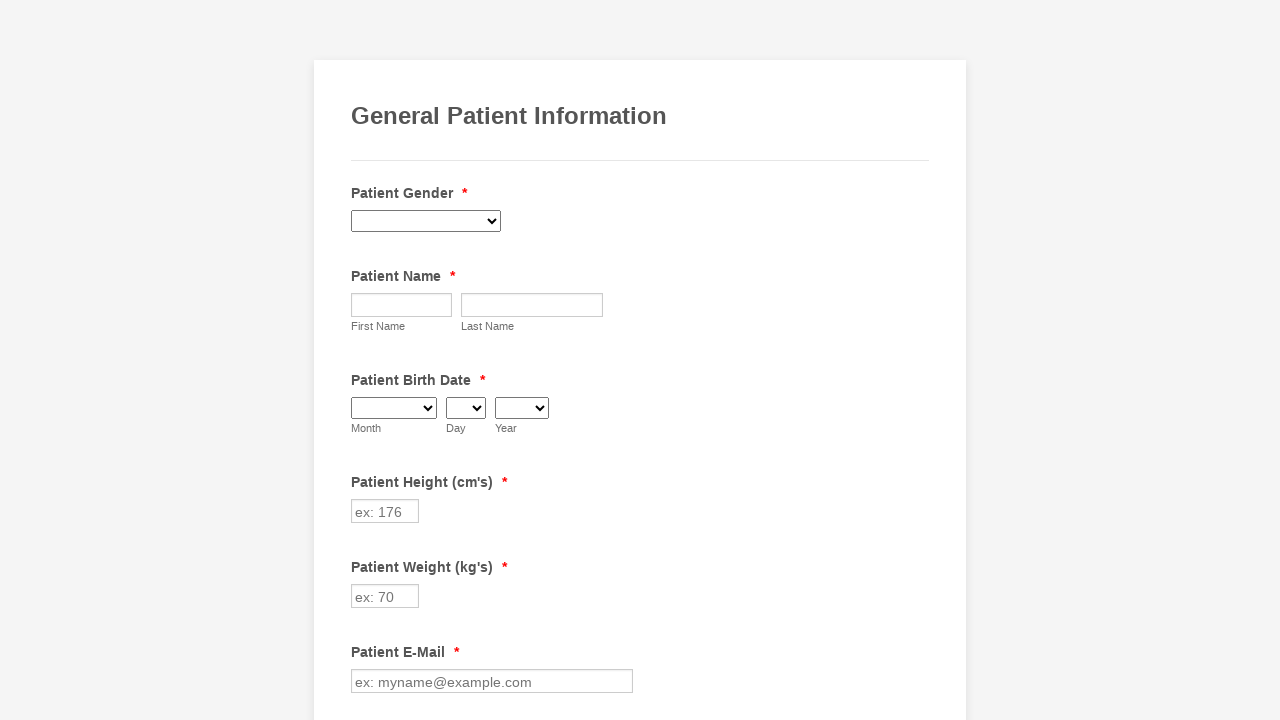

Clicked checkbox 1 to select it at (362, 360) on input[type='checkbox'] >> nth=0
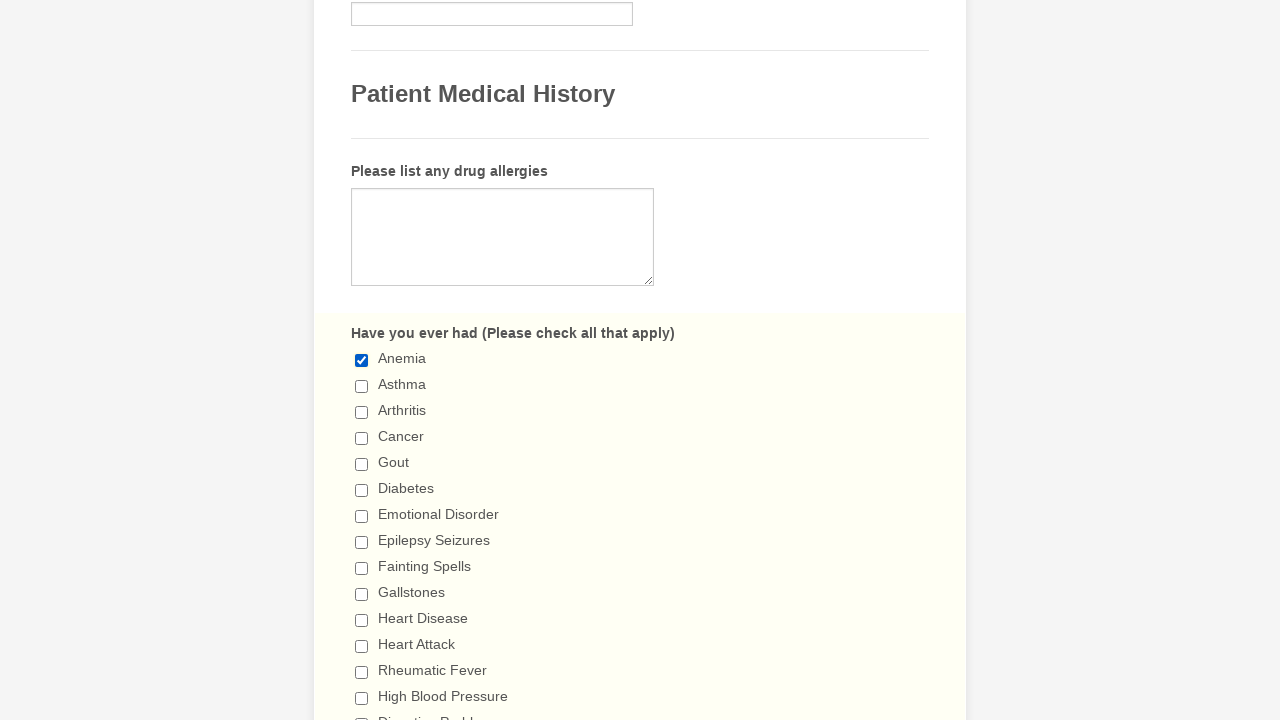

Clicked checkbox 2 to select it at (362, 386) on input[type='checkbox'] >> nth=1
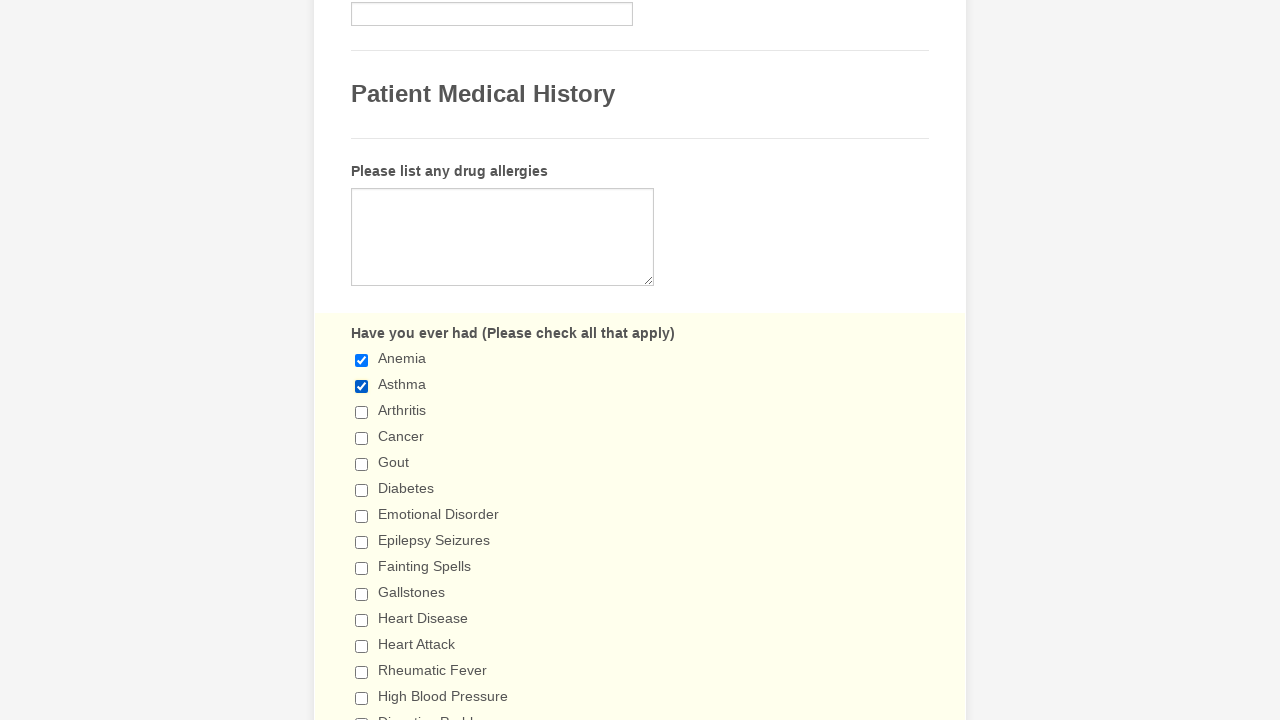

Clicked checkbox 3 to select it at (362, 412) on input[type='checkbox'] >> nth=2
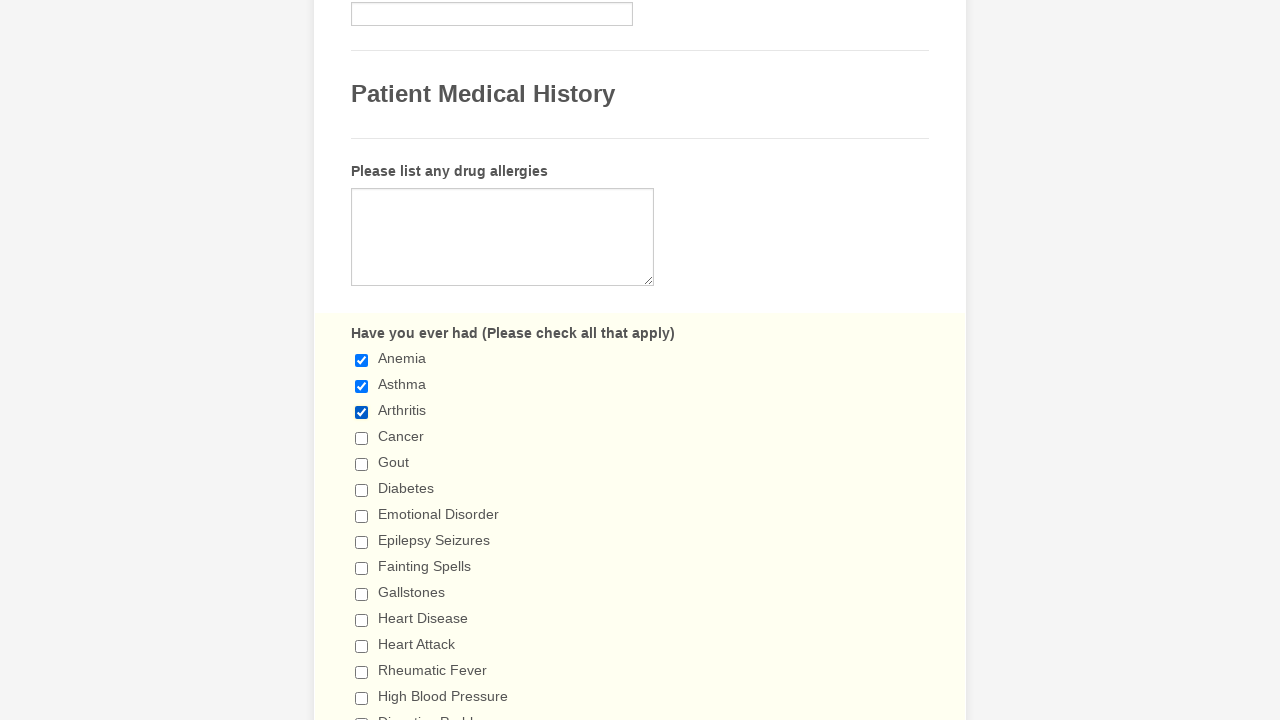

Clicked checkbox 4 to select it at (362, 438) on input[type='checkbox'] >> nth=3
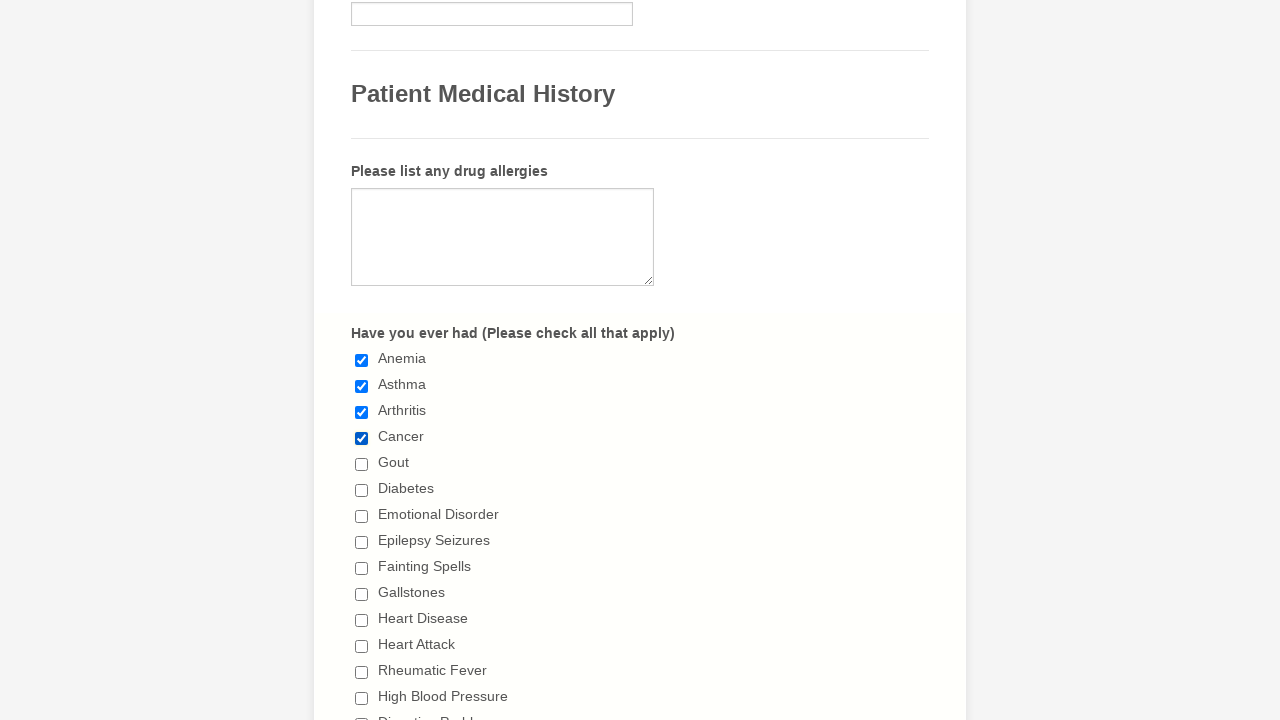

Clicked checkbox 5 to select it at (362, 464) on input[type='checkbox'] >> nth=4
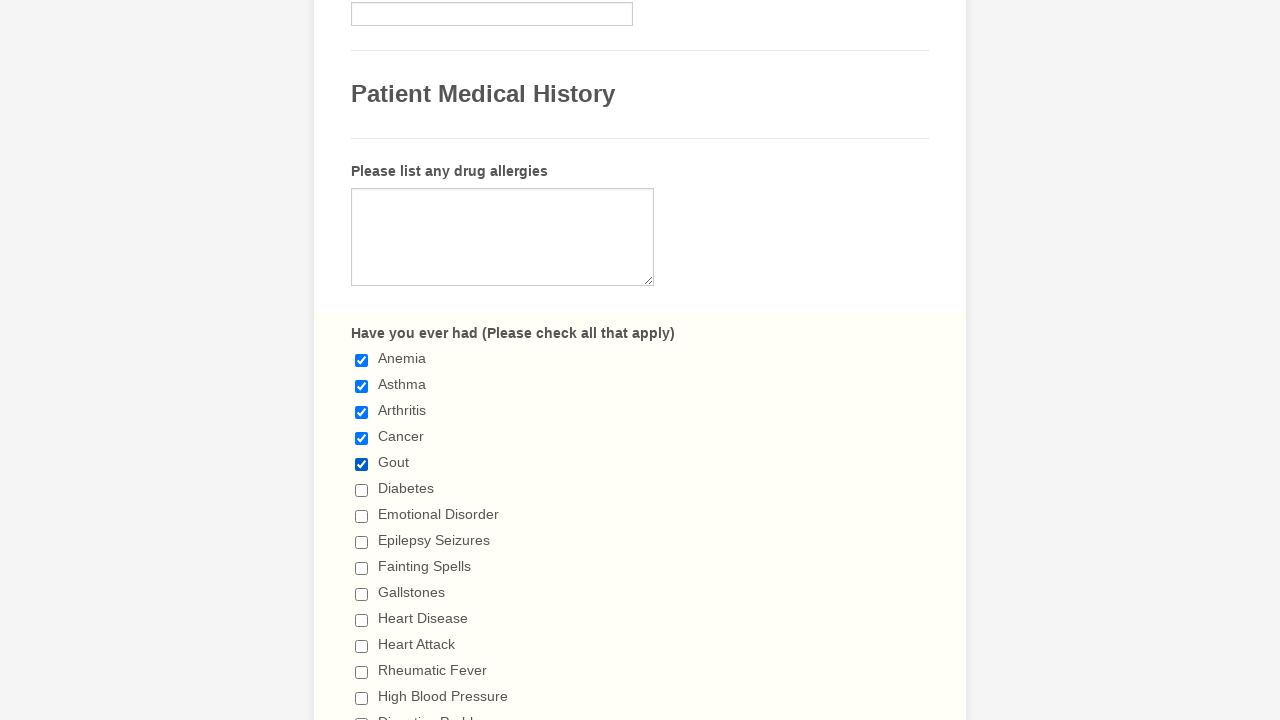

Clicked checkbox 6 to select it at (362, 490) on input[type='checkbox'] >> nth=5
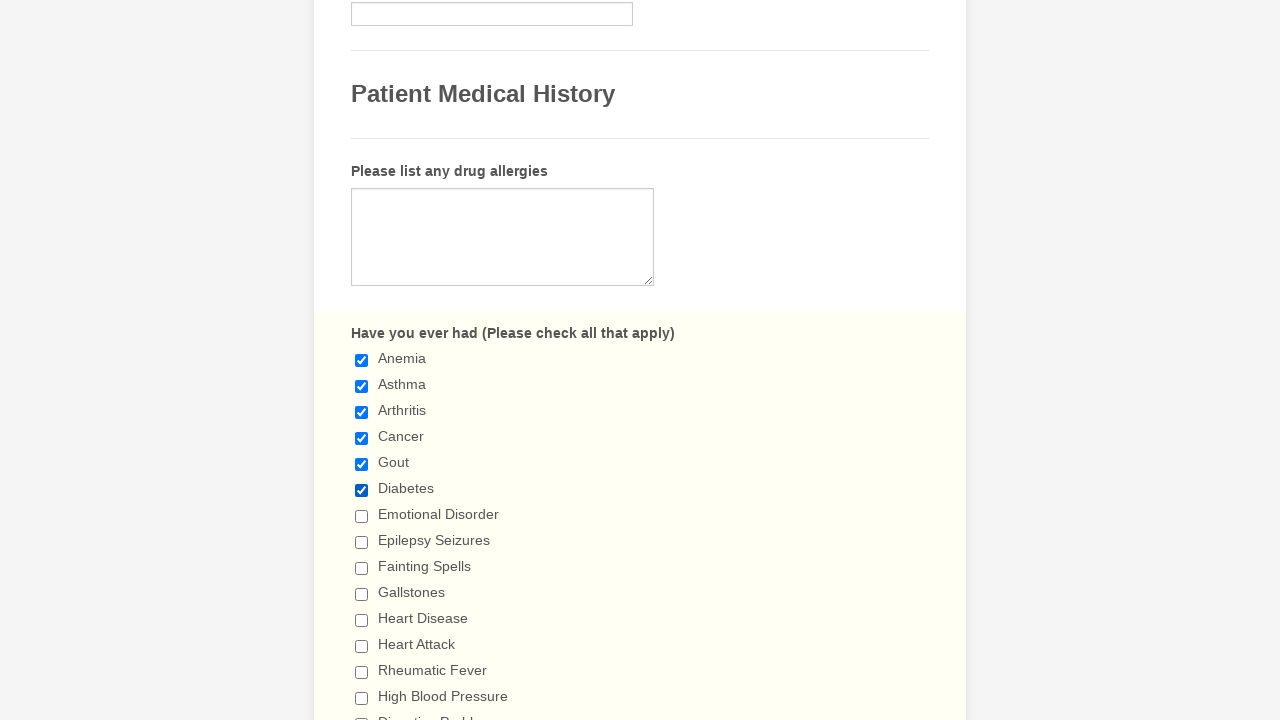

Clicked checkbox 7 to select it at (362, 516) on input[type='checkbox'] >> nth=6
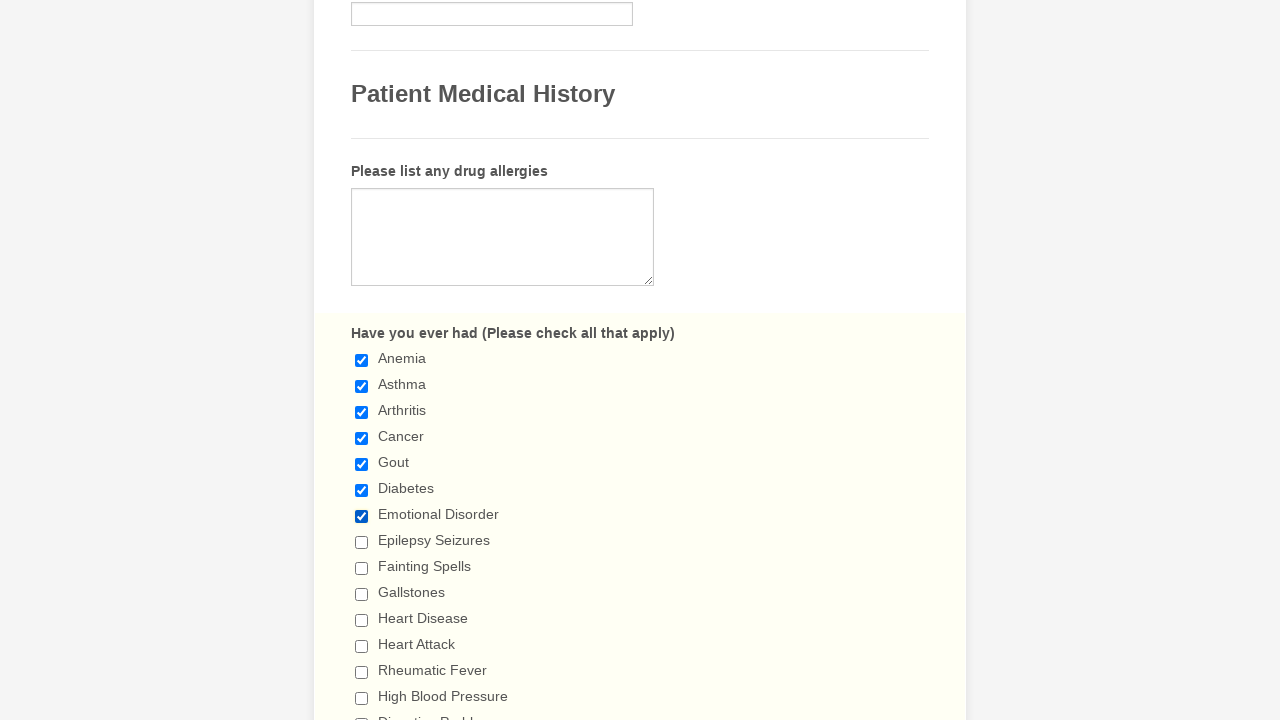

Clicked checkbox 8 to select it at (362, 542) on input[type='checkbox'] >> nth=7
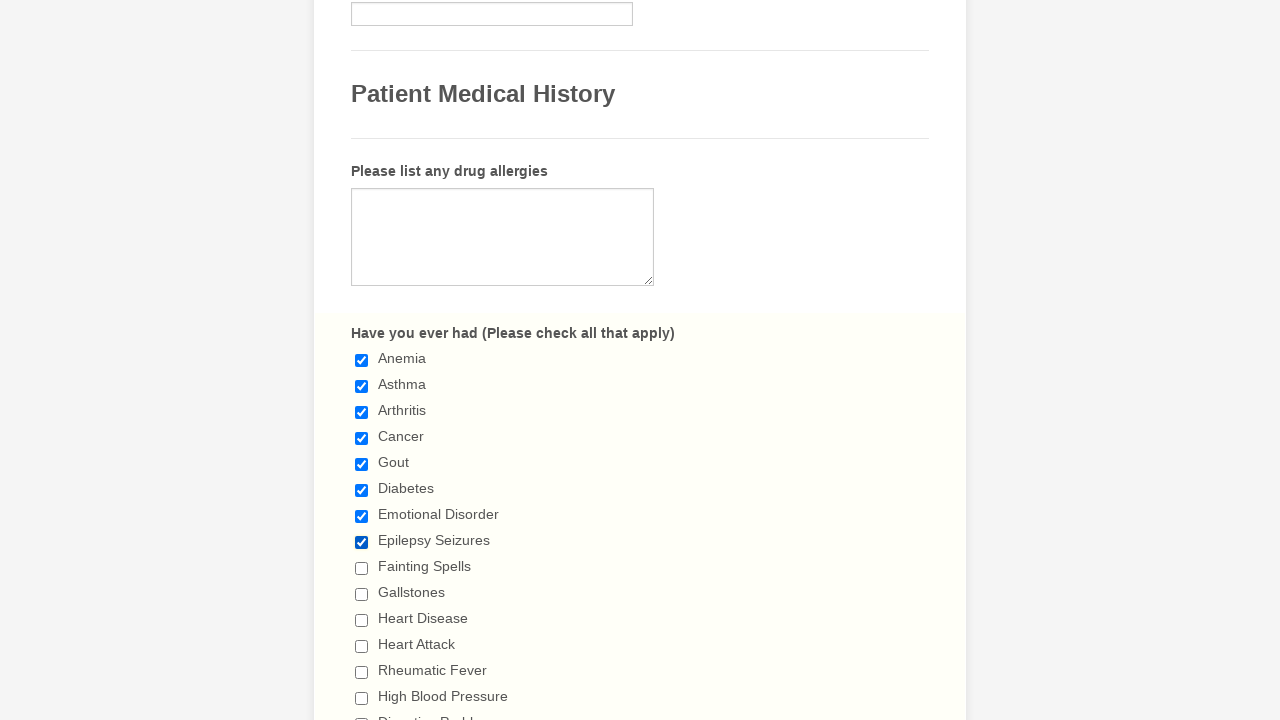

Clicked checkbox 9 to select it at (362, 568) on input[type='checkbox'] >> nth=8
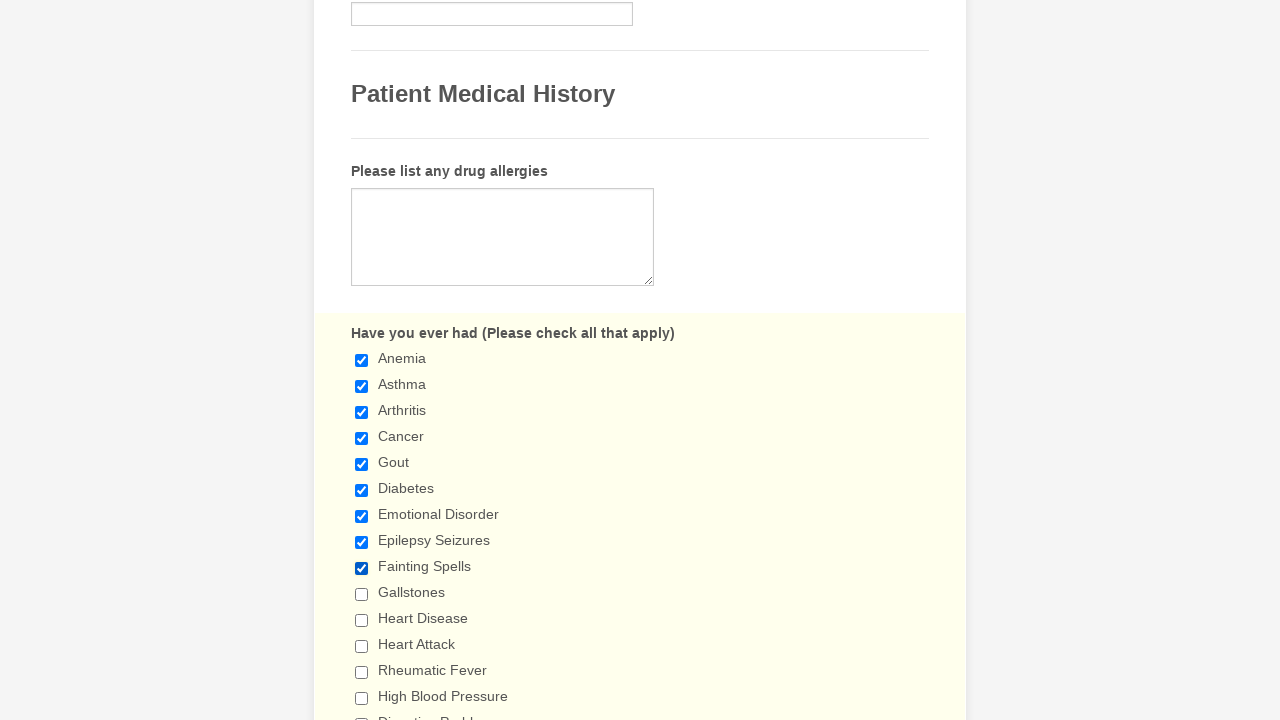

Clicked checkbox 10 to select it at (362, 594) on input[type='checkbox'] >> nth=9
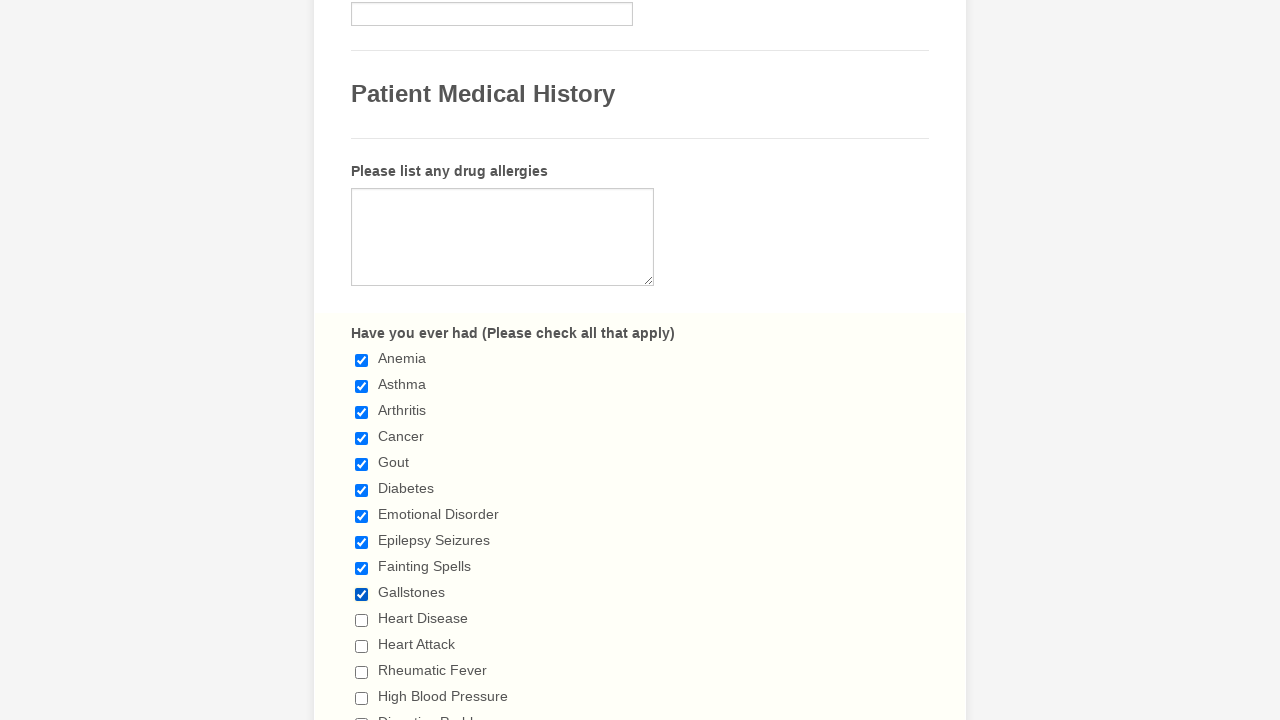

Clicked checkbox 11 to select it at (362, 620) on input[type='checkbox'] >> nth=10
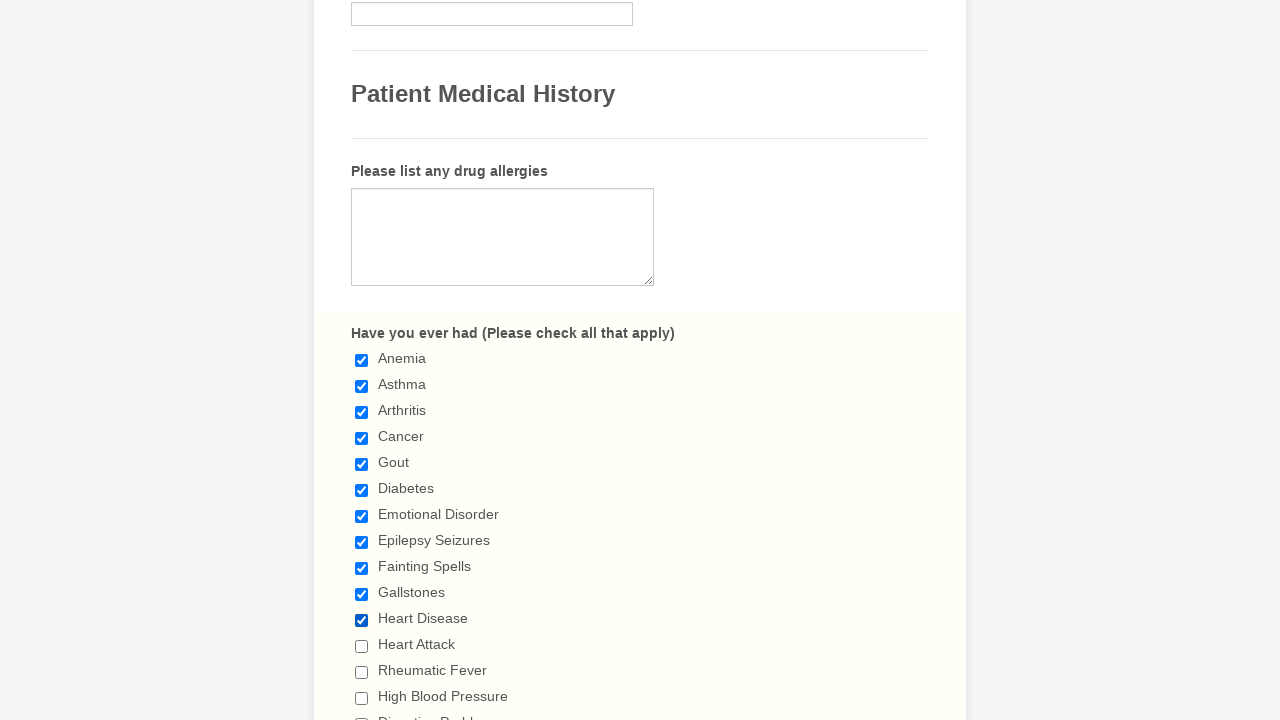

Clicked checkbox 12 to select it at (362, 646) on input[type='checkbox'] >> nth=11
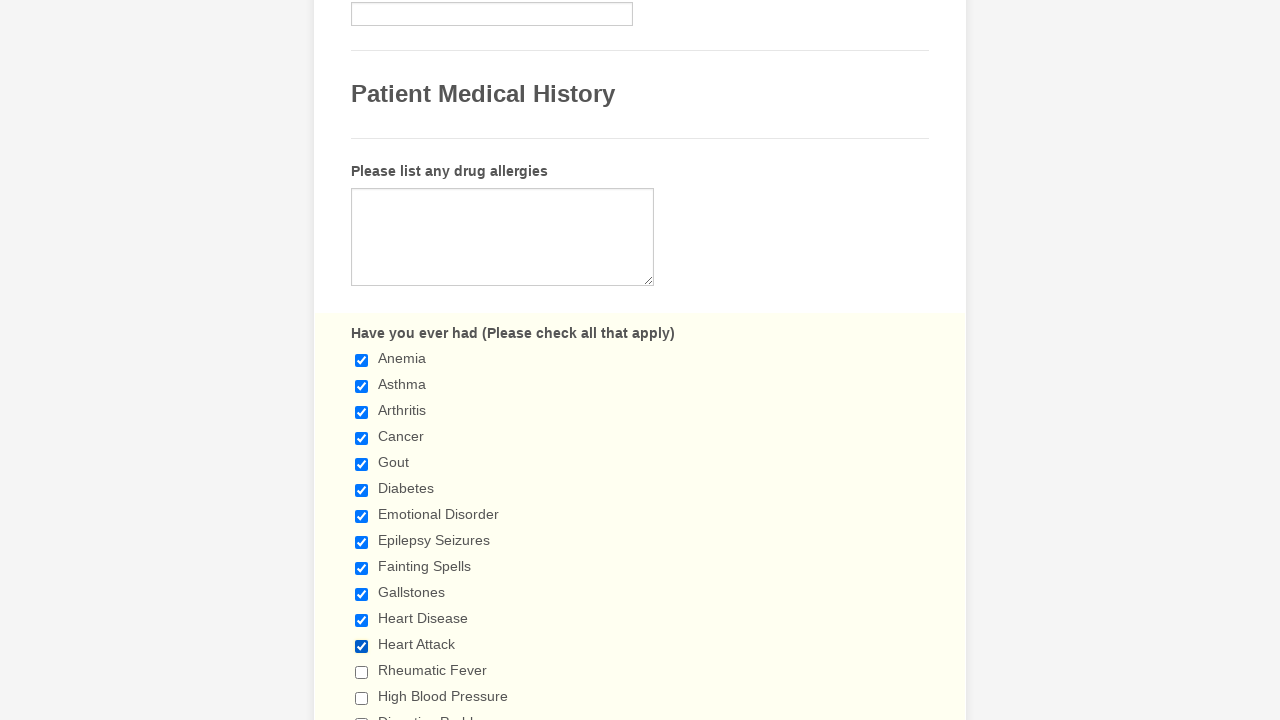

Clicked checkbox 13 to select it at (362, 672) on input[type='checkbox'] >> nth=12
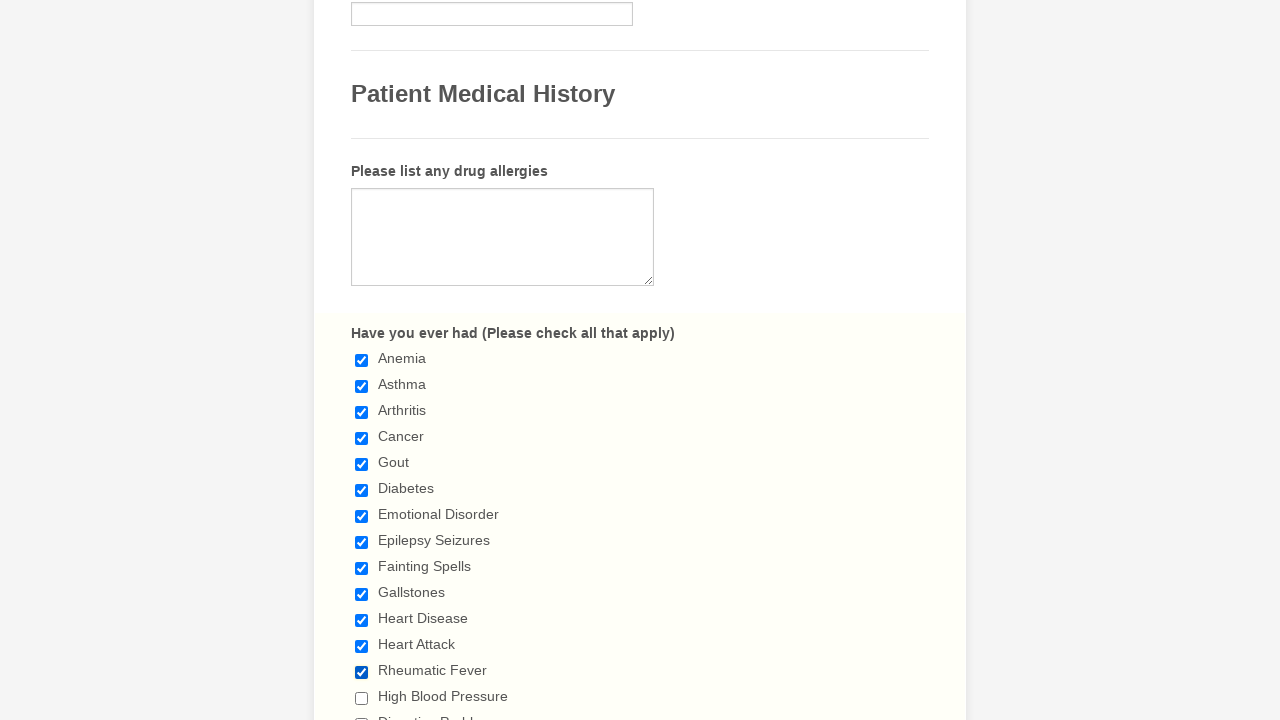

Clicked checkbox 14 to select it at (362, 698) on input[type='checkbox'] >> nth=13
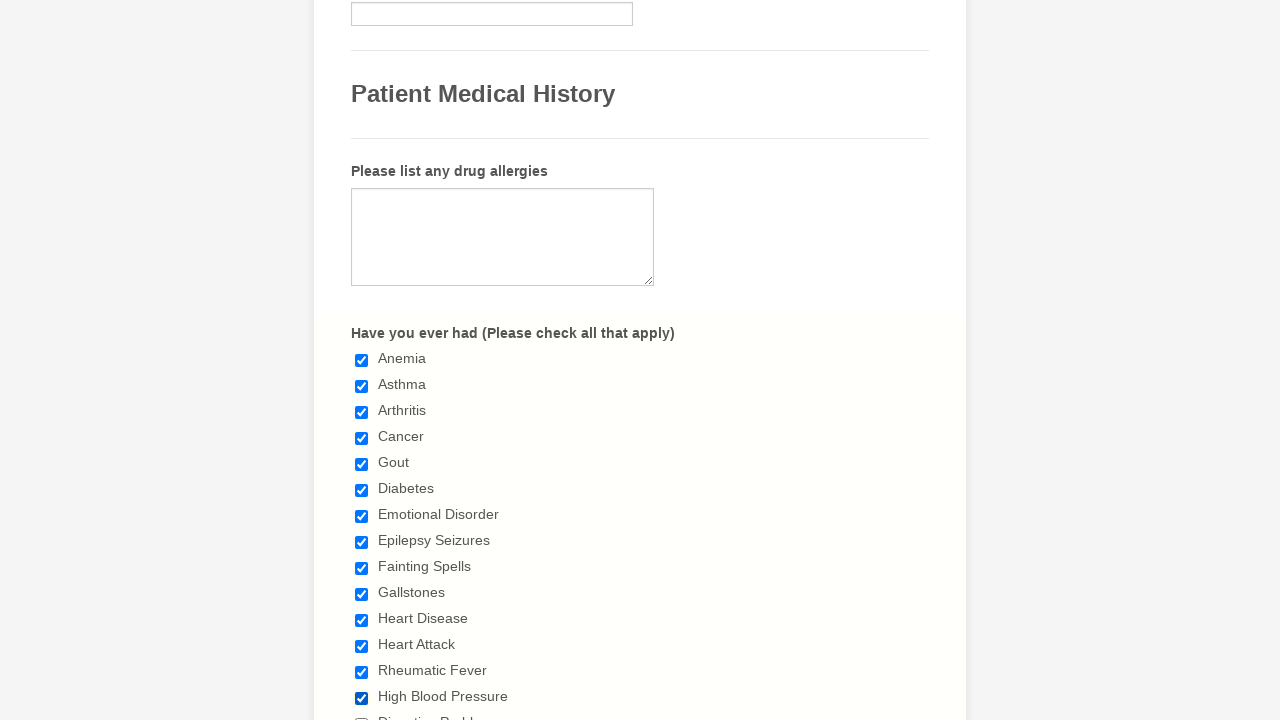

Clicked checkbox 15 to select it at (362, 714) on input[type='checkbox'] >> nth=14
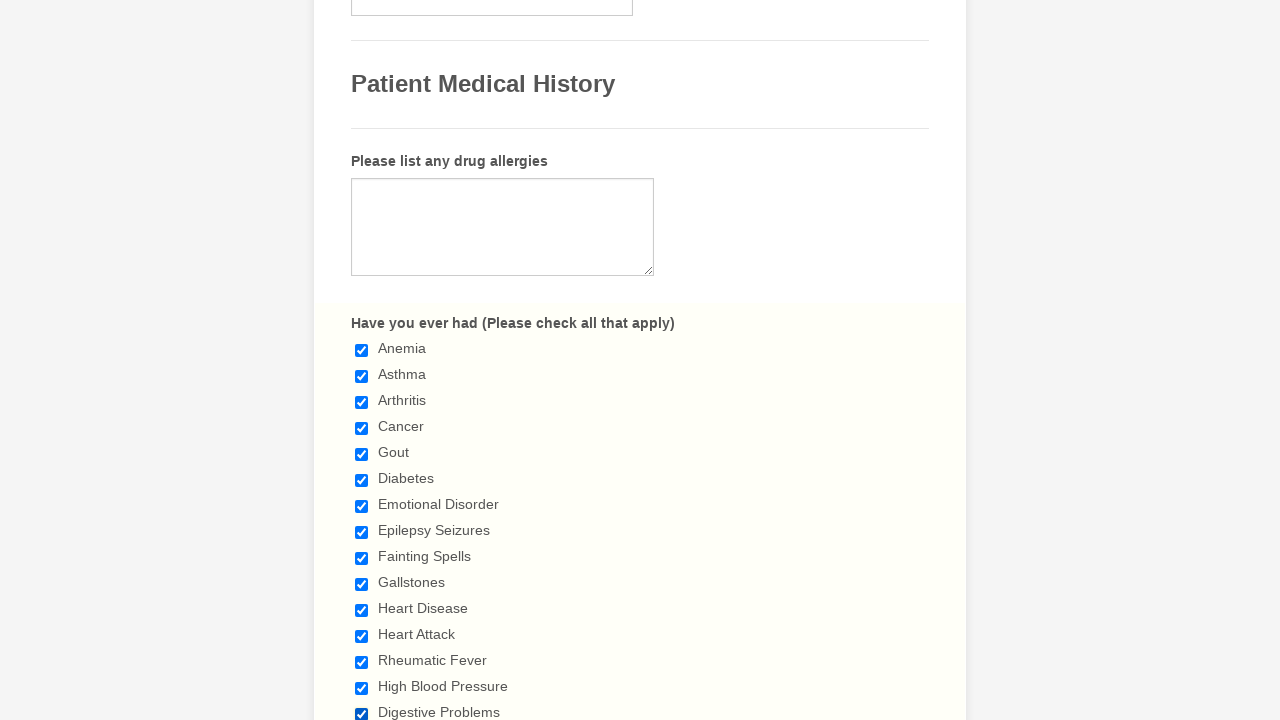

Clicked checkbox 16 to select it at (362, 360) on input[type='checkbox'] >> nth=15
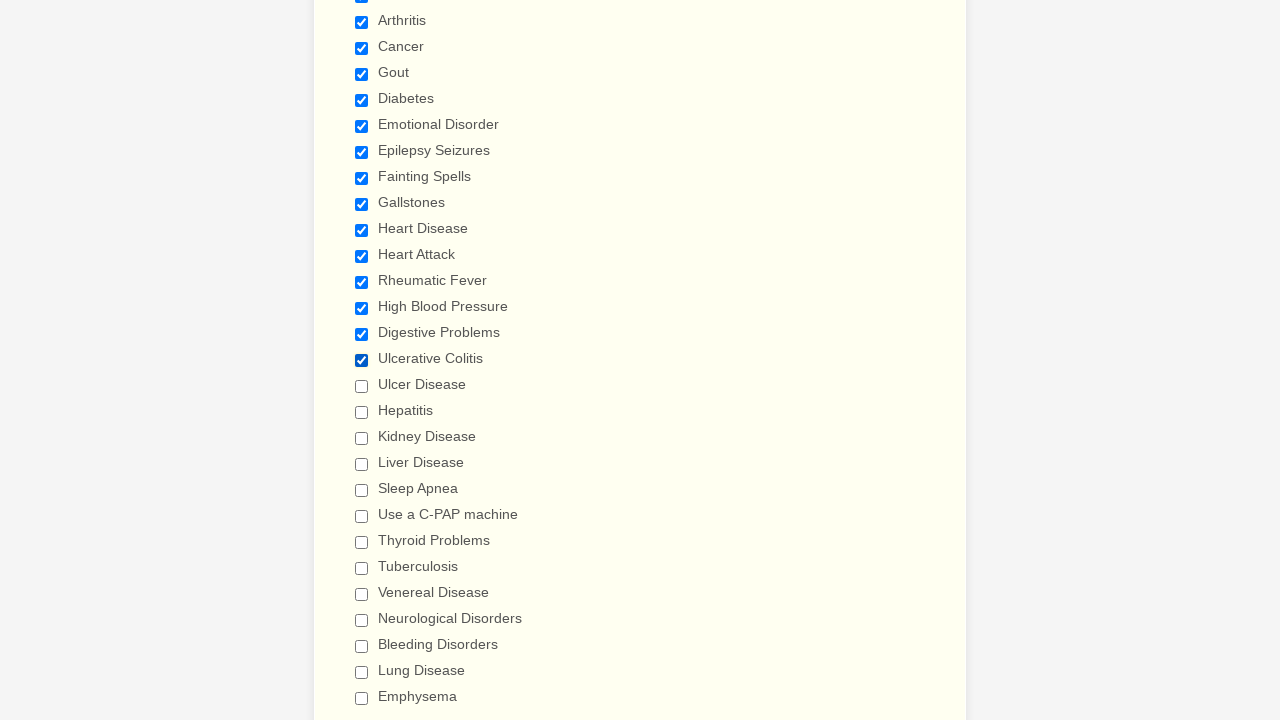

Clicked checkbox 17 to select it at (362, 386) on input[type='checkbox'] >> nth=16
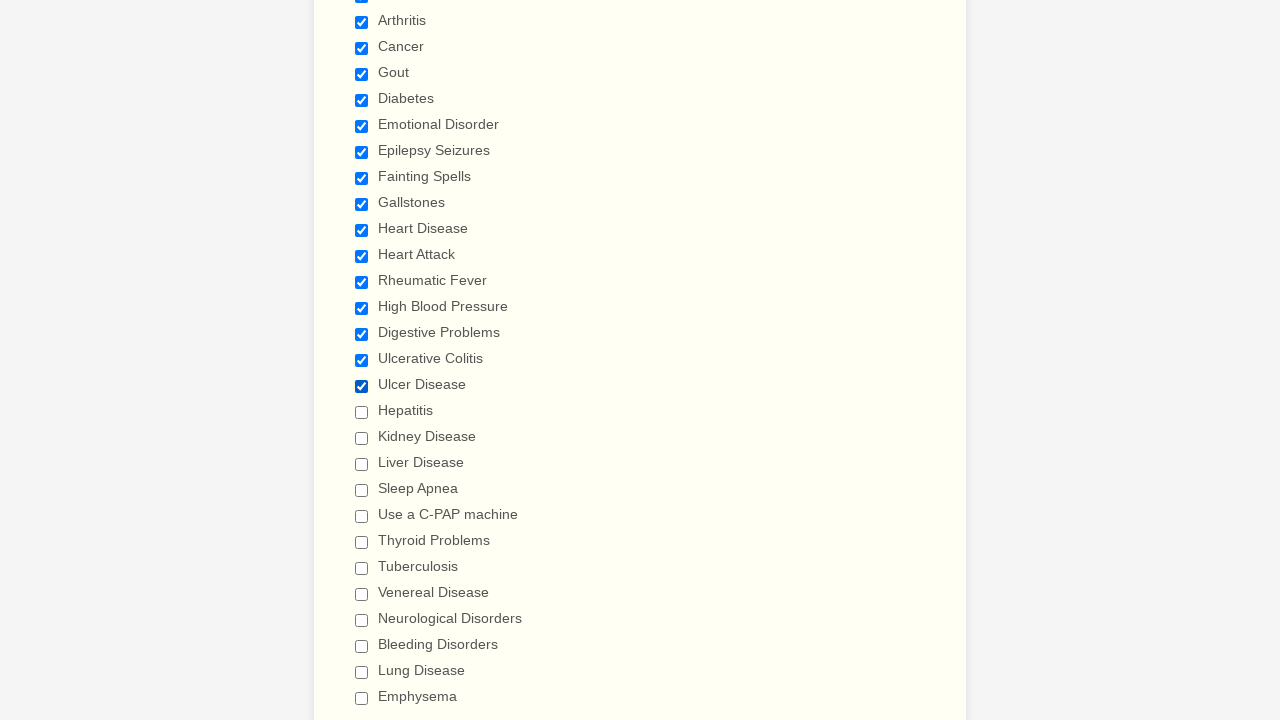

Clicked checkbox 18 to select it at (362, 412) on input[type='checkbox'] >> nth=17
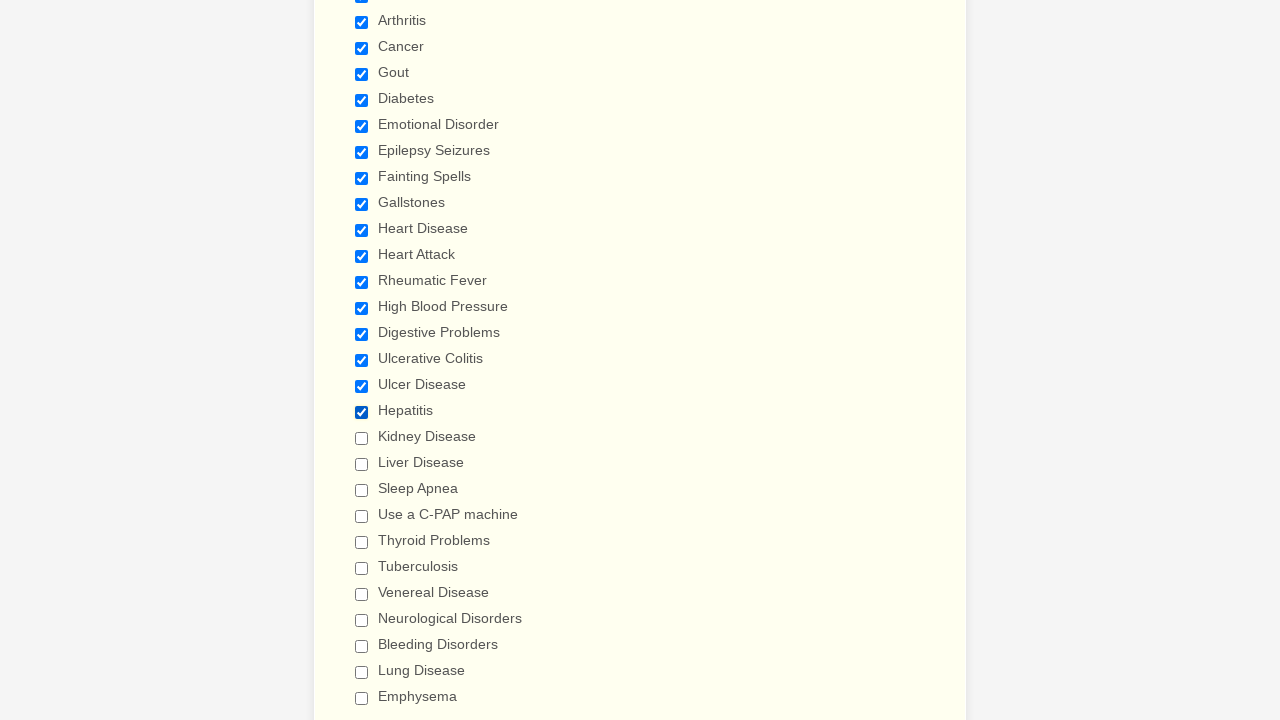

Clicked checkbox 19 to select it at (362, 438) on input[type='checkbox'] >> nth=18
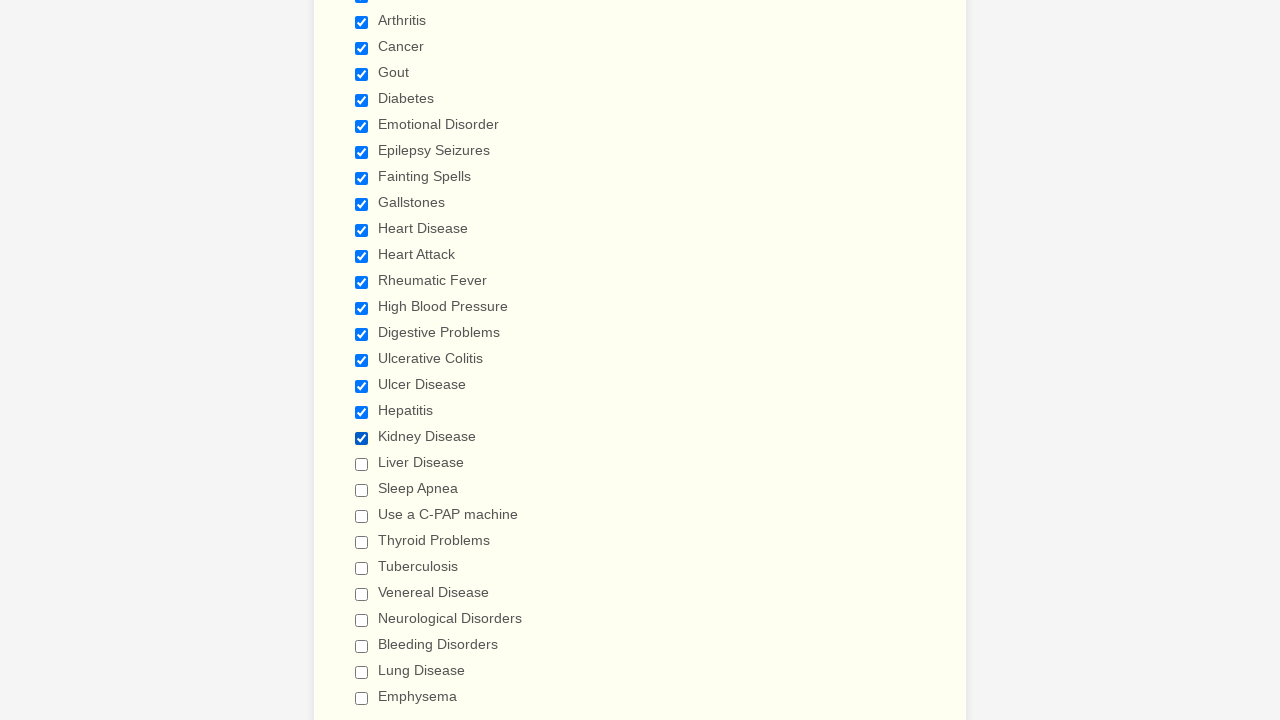

Clicked checkbox 20 to select it at (362, 464) on input[type='checkbox'] >> nth=19
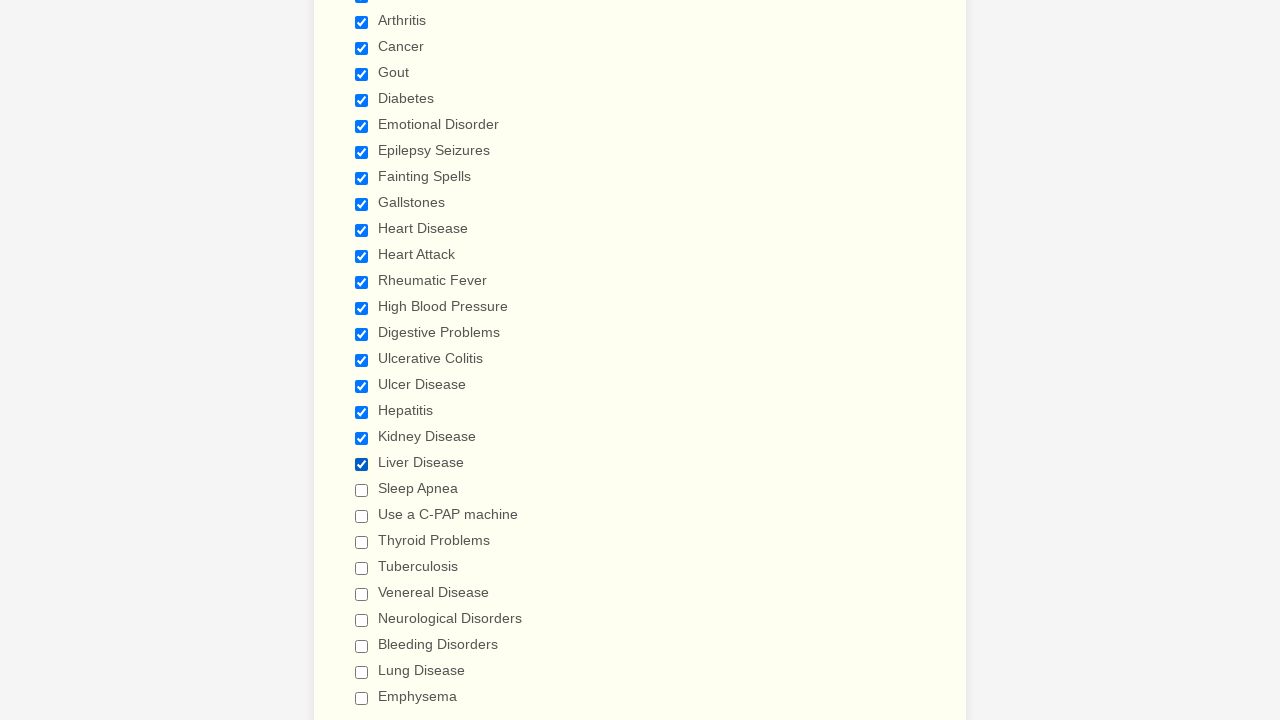

Clicked checkbox 21 to select it at (362, 490) on input[type='checkbox'] >> nth=20
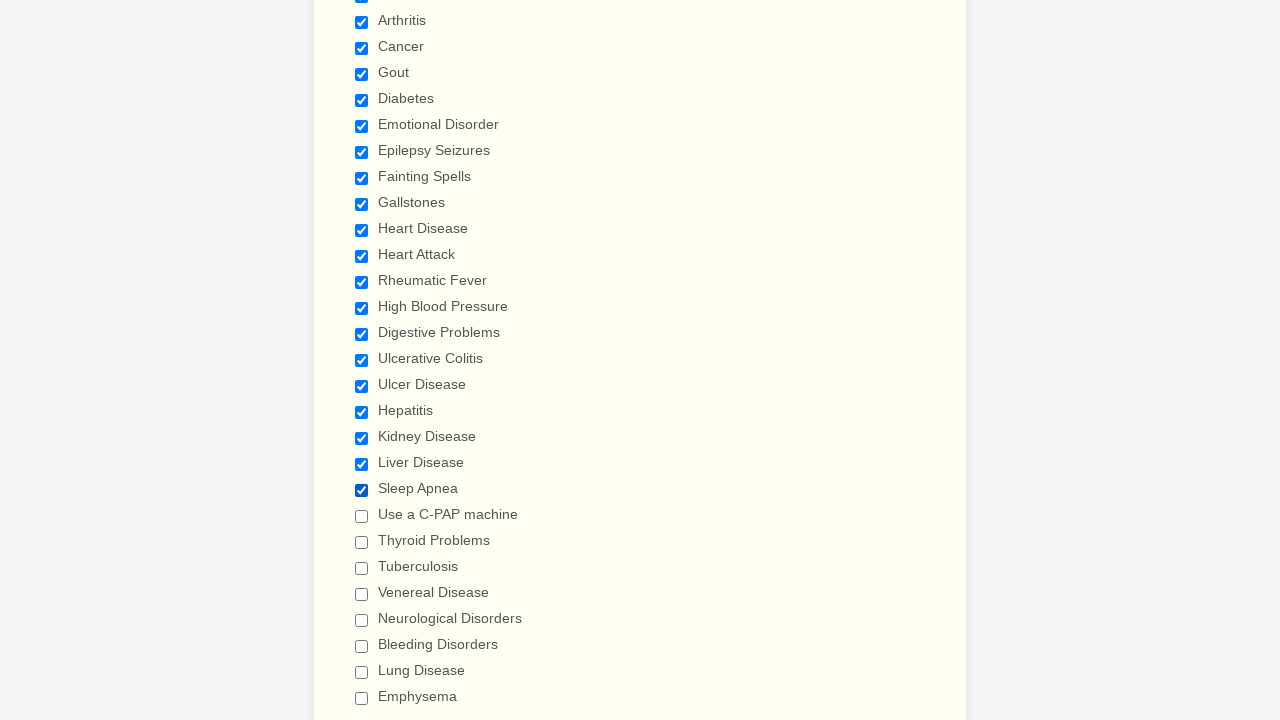

Clicked checkbox 22 to select it at (362, 516) on input[type='checkbox'] >> nth=21
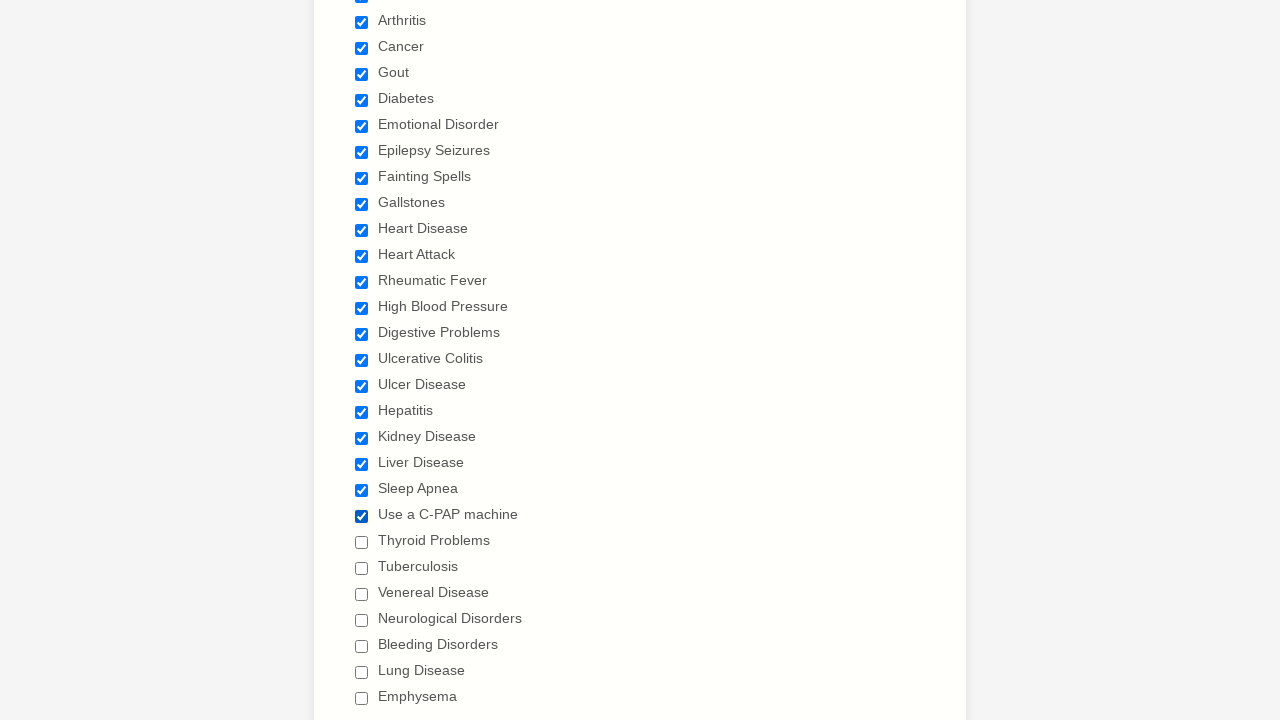

Clicked checkbox 23 to select it at (362, 542) on input[type='checkbox'] >> nth=22
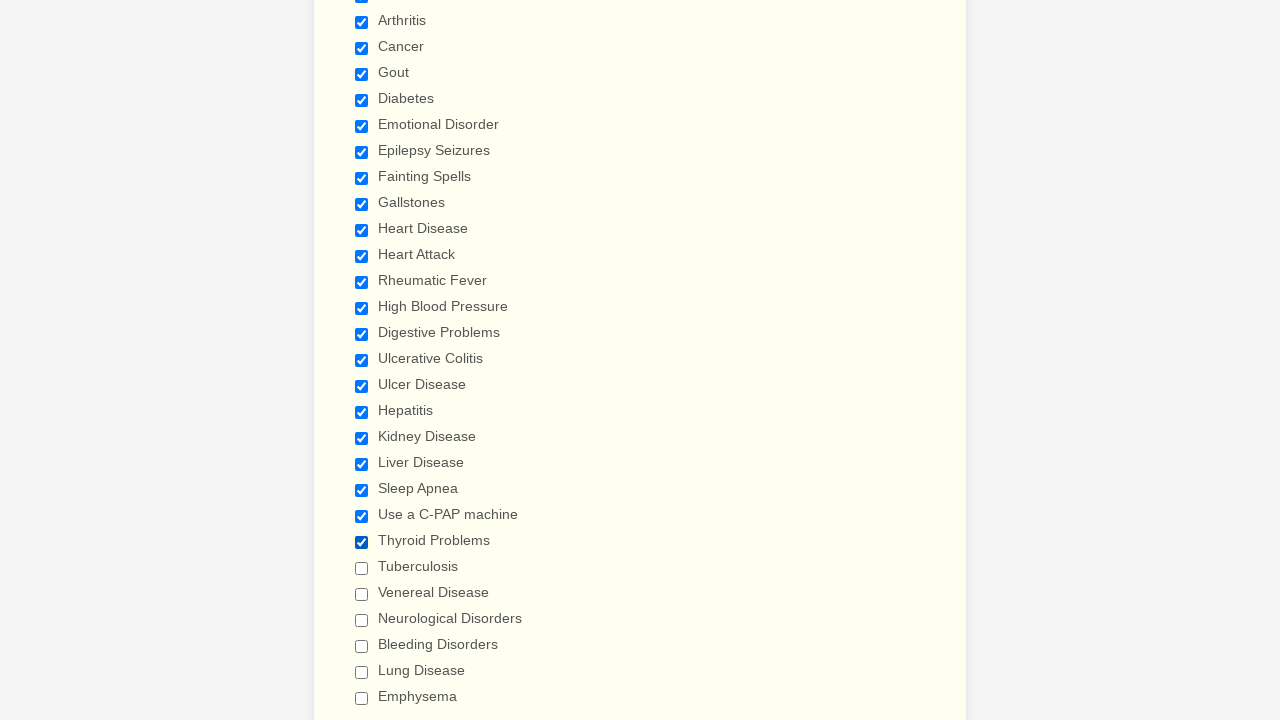

Clicked checkbox 24 to select it at (362, 568) on input[type='checkbox'] >> nth=23
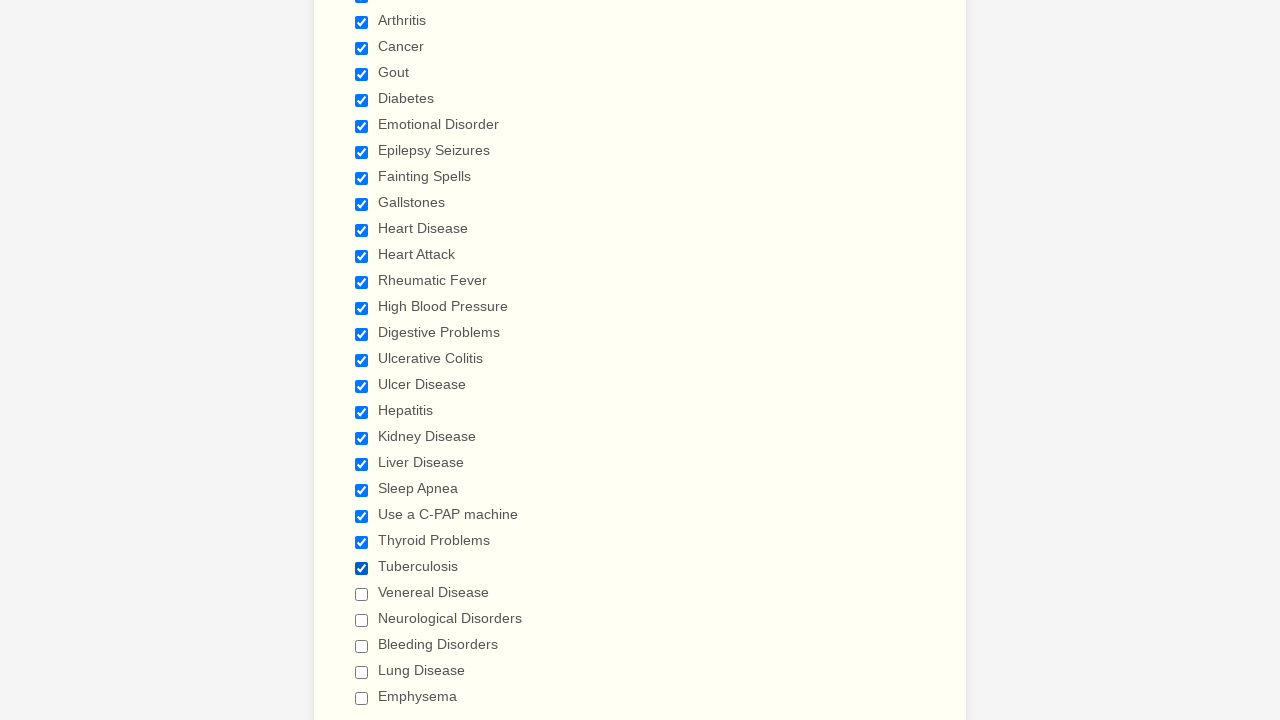

Clicked checkbox 25 to select it at (362, 594) on input[type='checkbox'] >> nth=24
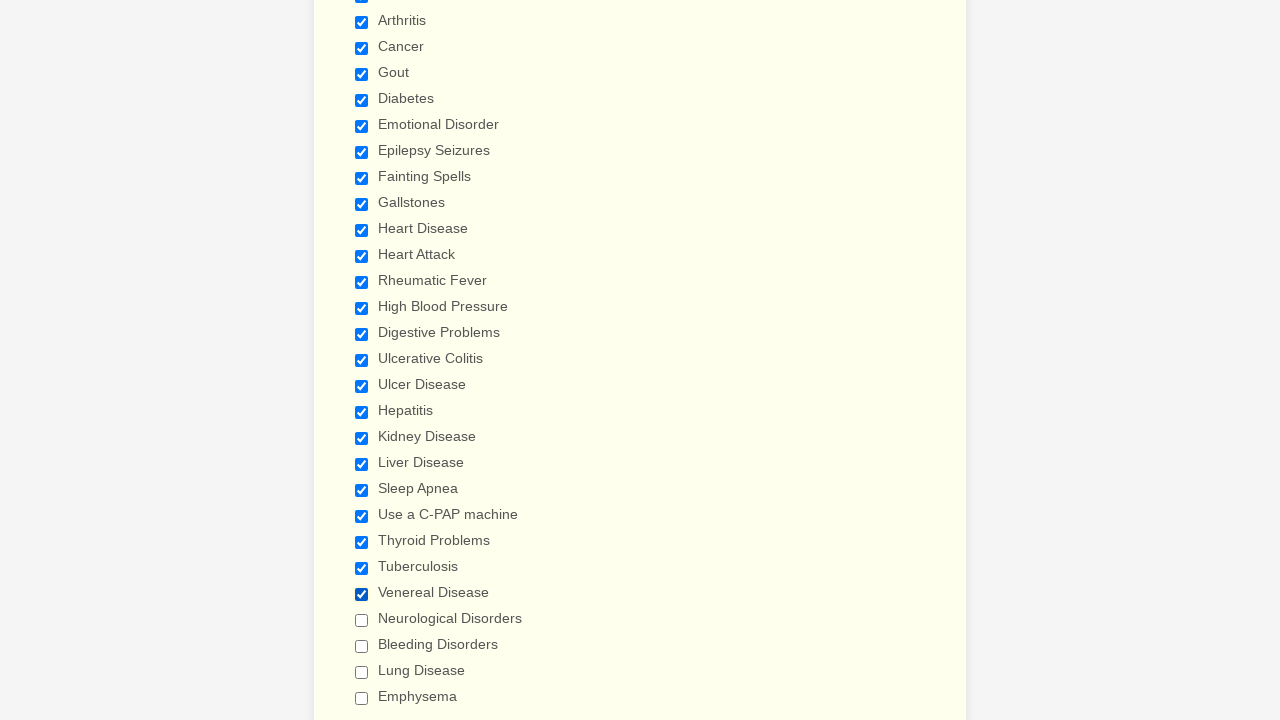

Clicked checkbox 26 to select it at (362, 620) on input[type='checkbox'] >> nth=25
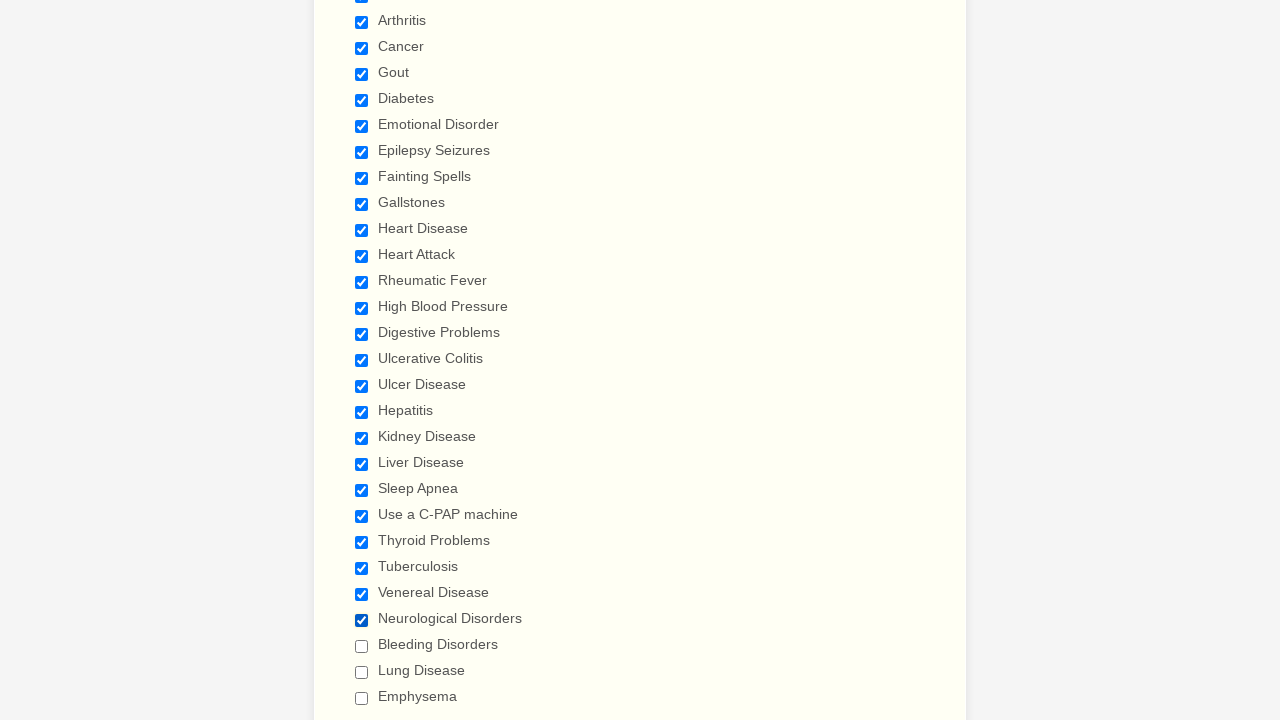

Clicked checkbox 27 to select it at (362, 646) on input[type='checkbox'] >> nth=26
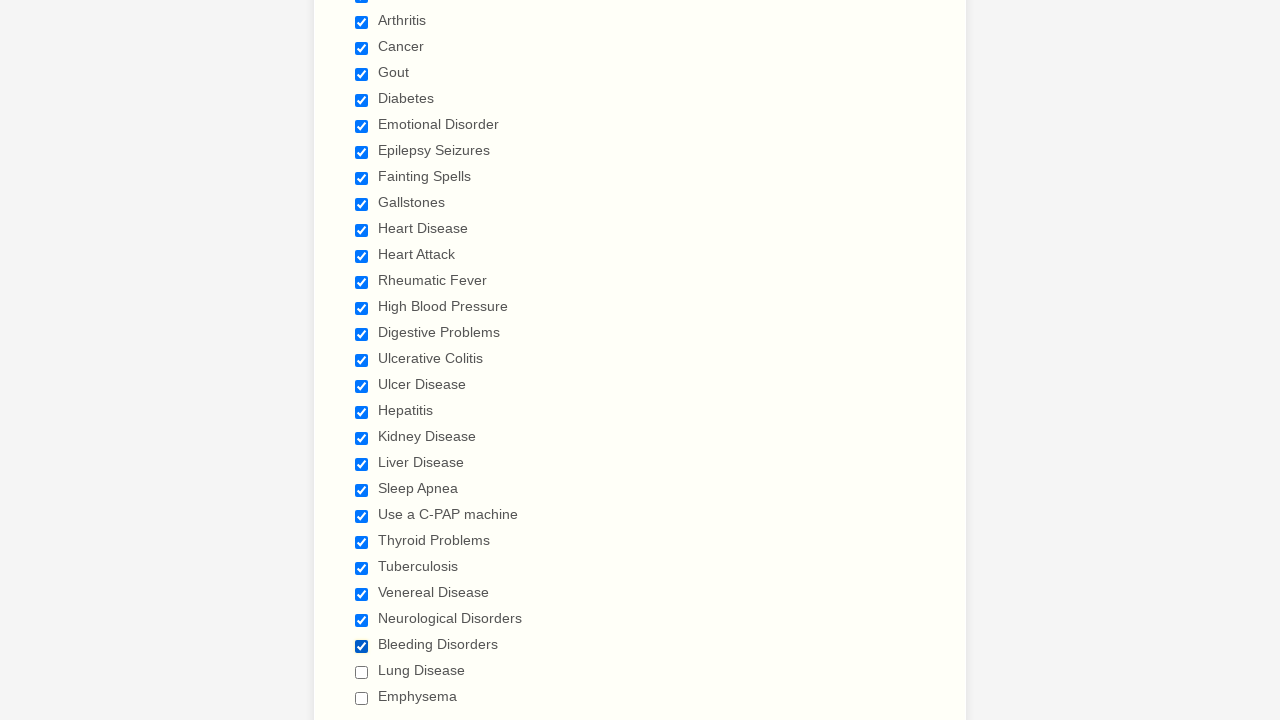

Clicked checkbox 28 to select it at (362, 672) on input[type='checkbox'] >> nth=27
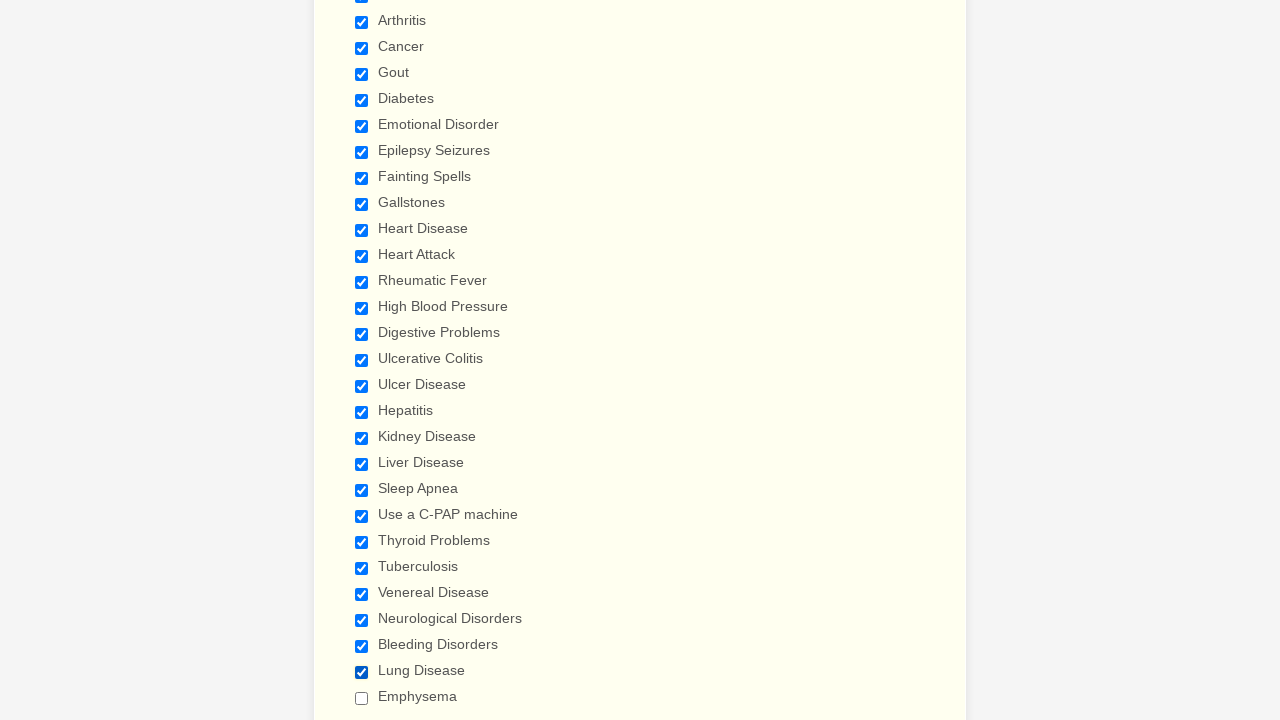

Clicked checkbox 29 to select it at (362, 698) on input[type='checkbox'] >> nth=28
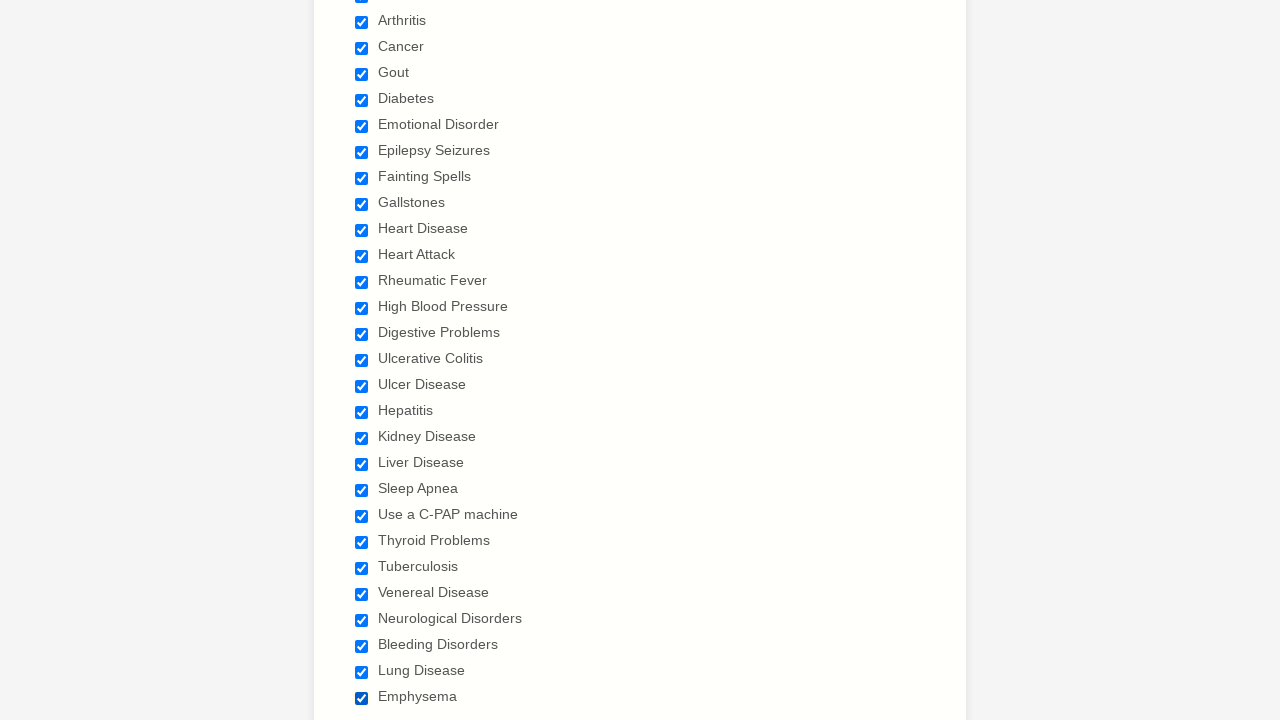

Verified checkbox 1 is selected
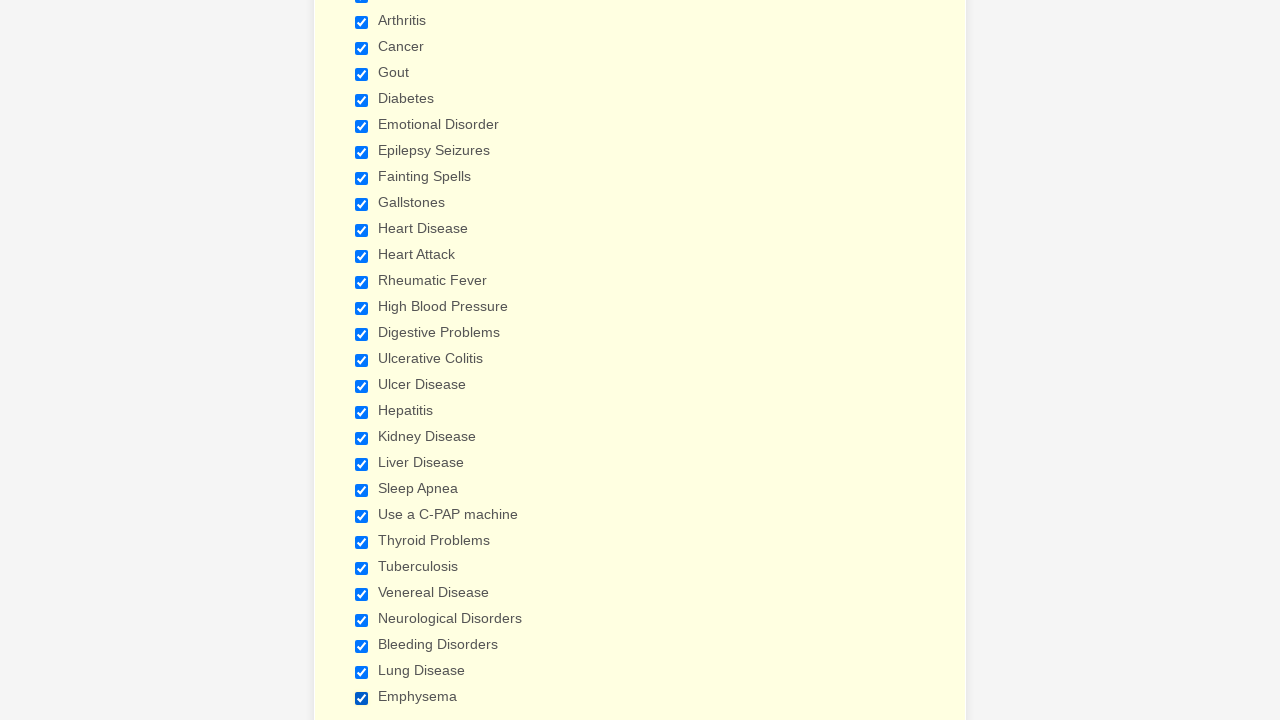

Verified checkbox 2 is selected
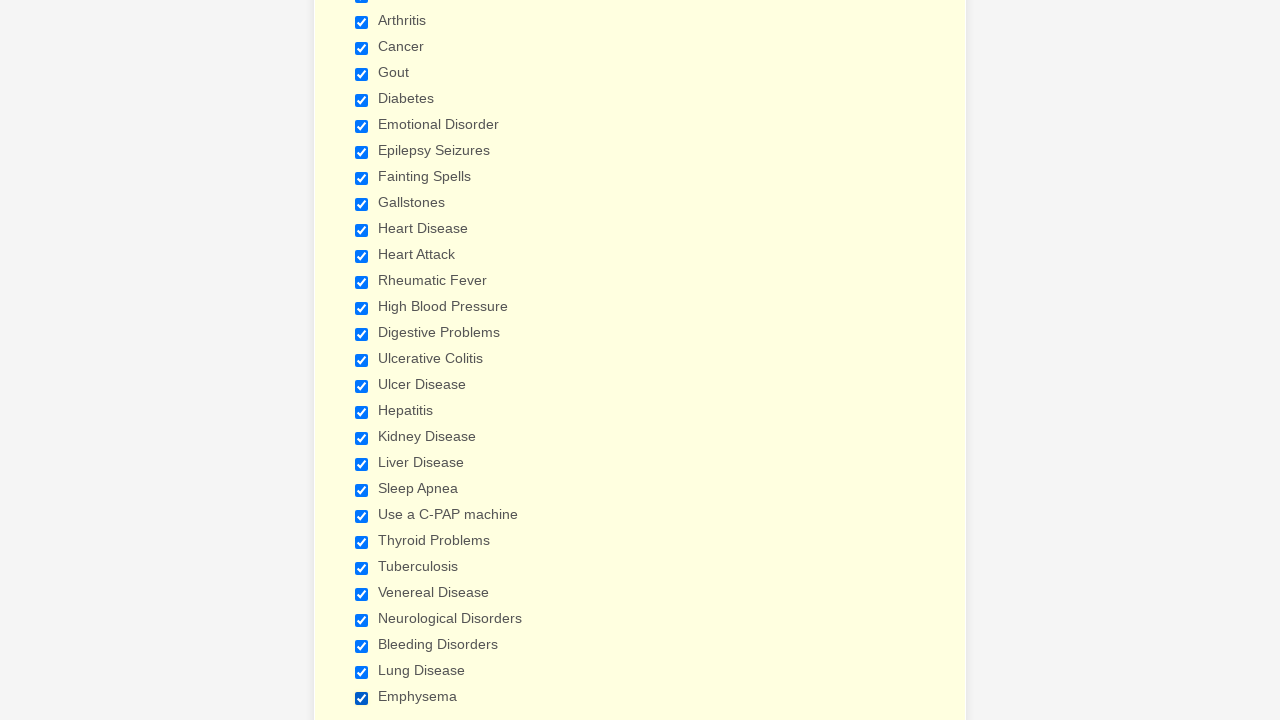

Verified checkbox 3 is selected
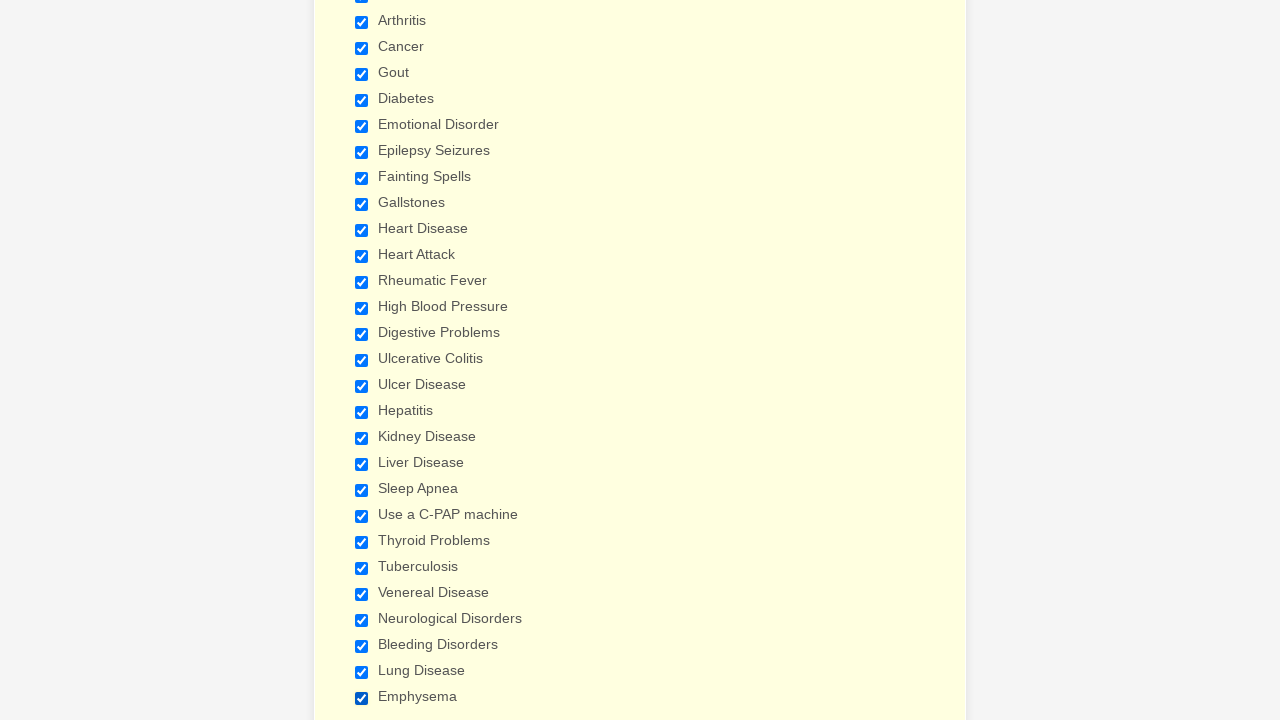

Verified checkbox 4 is selected
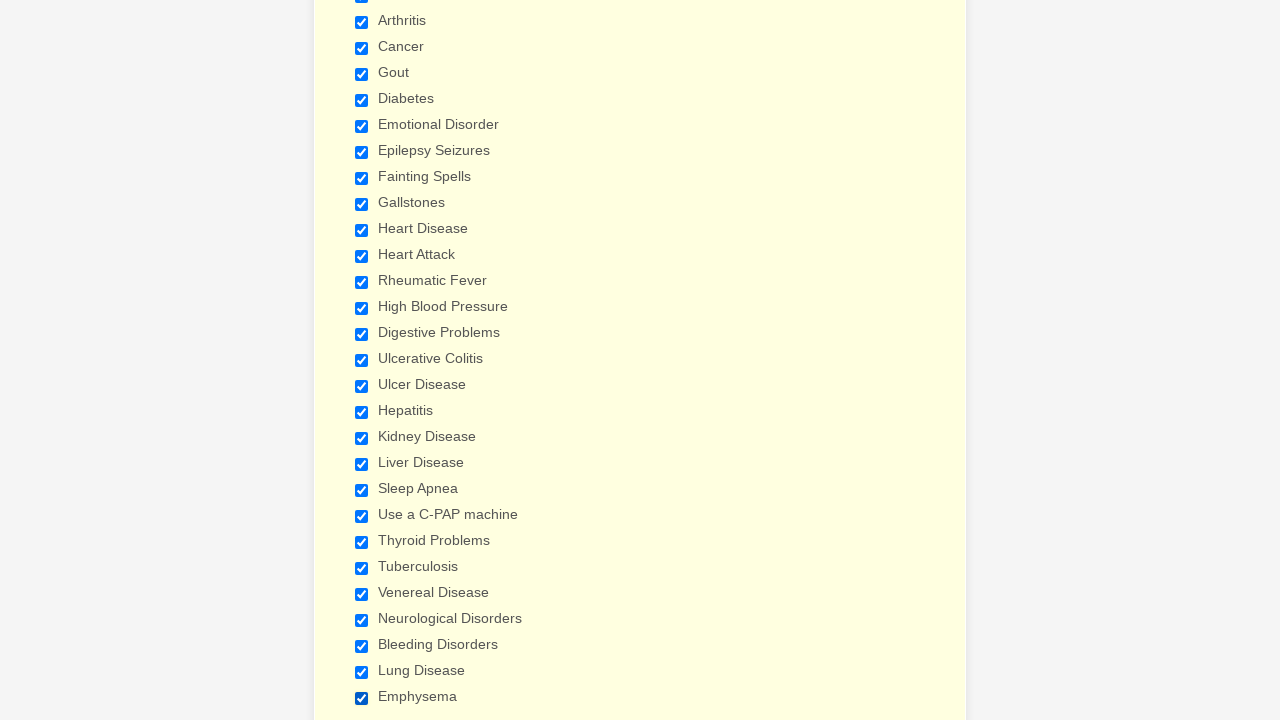

Verified checkbox 5 is selected
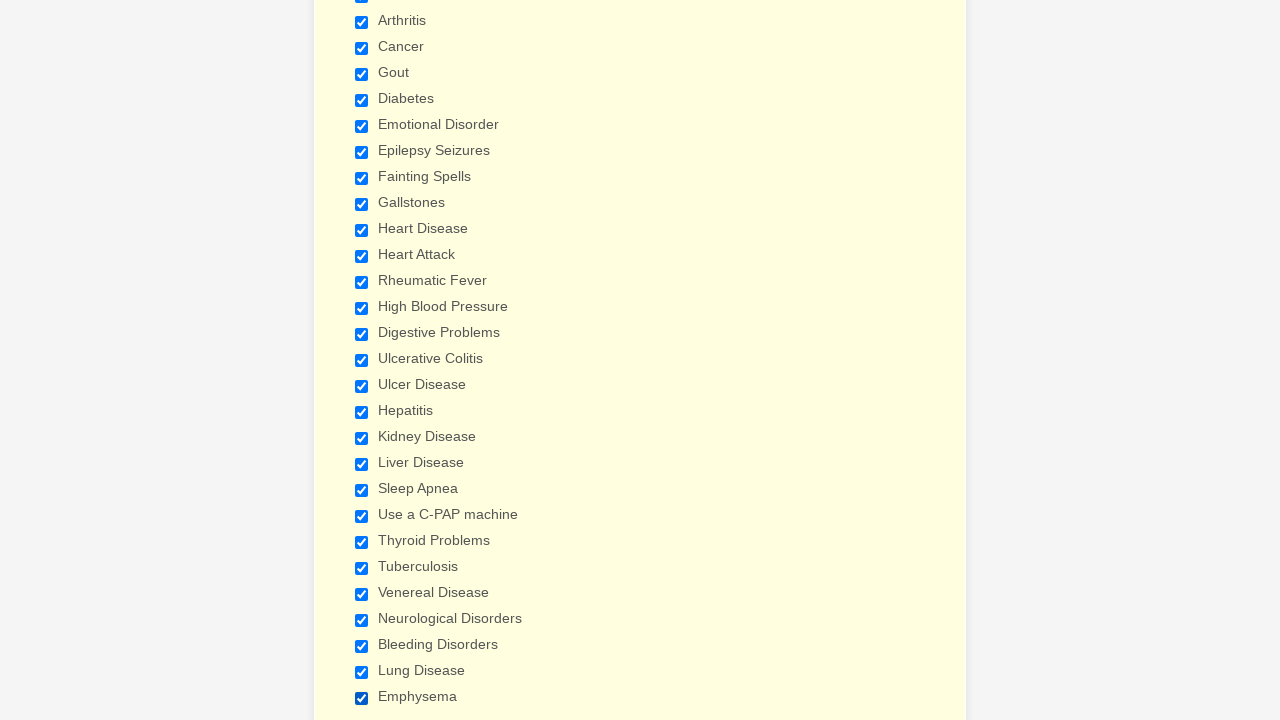

Verified checkbox 6 is selected
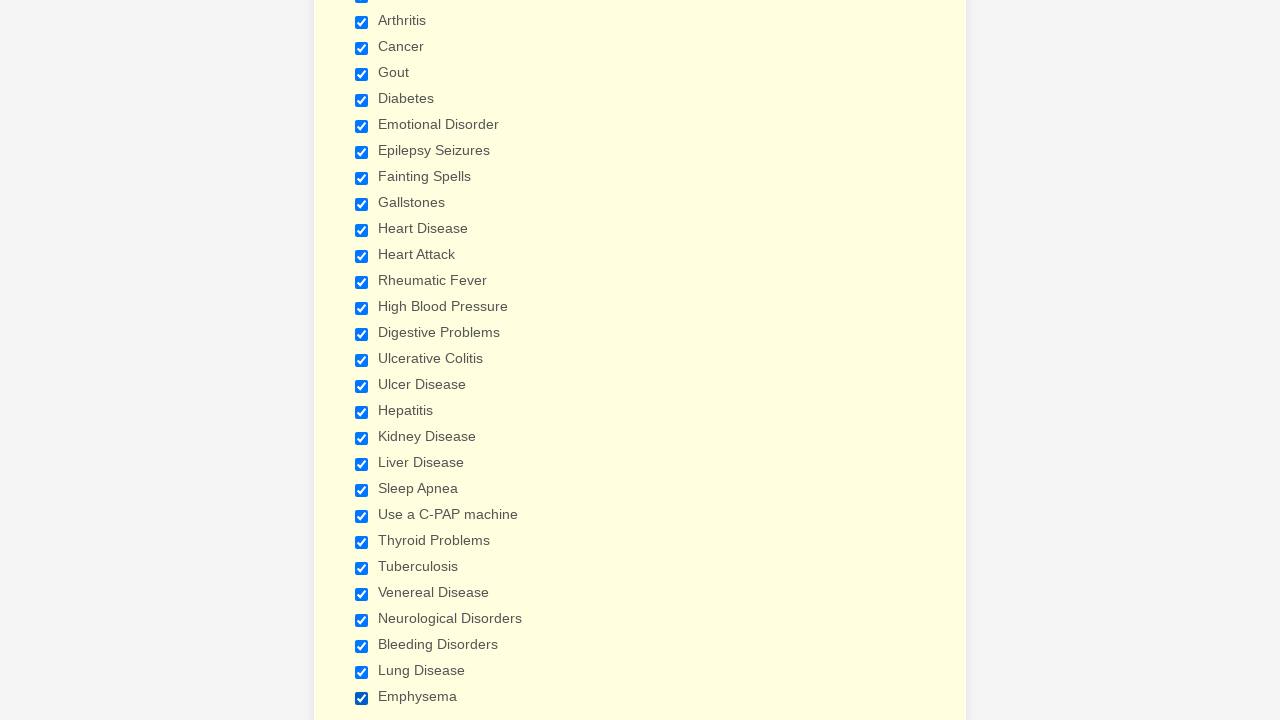

Verified checkbox 7 is selected
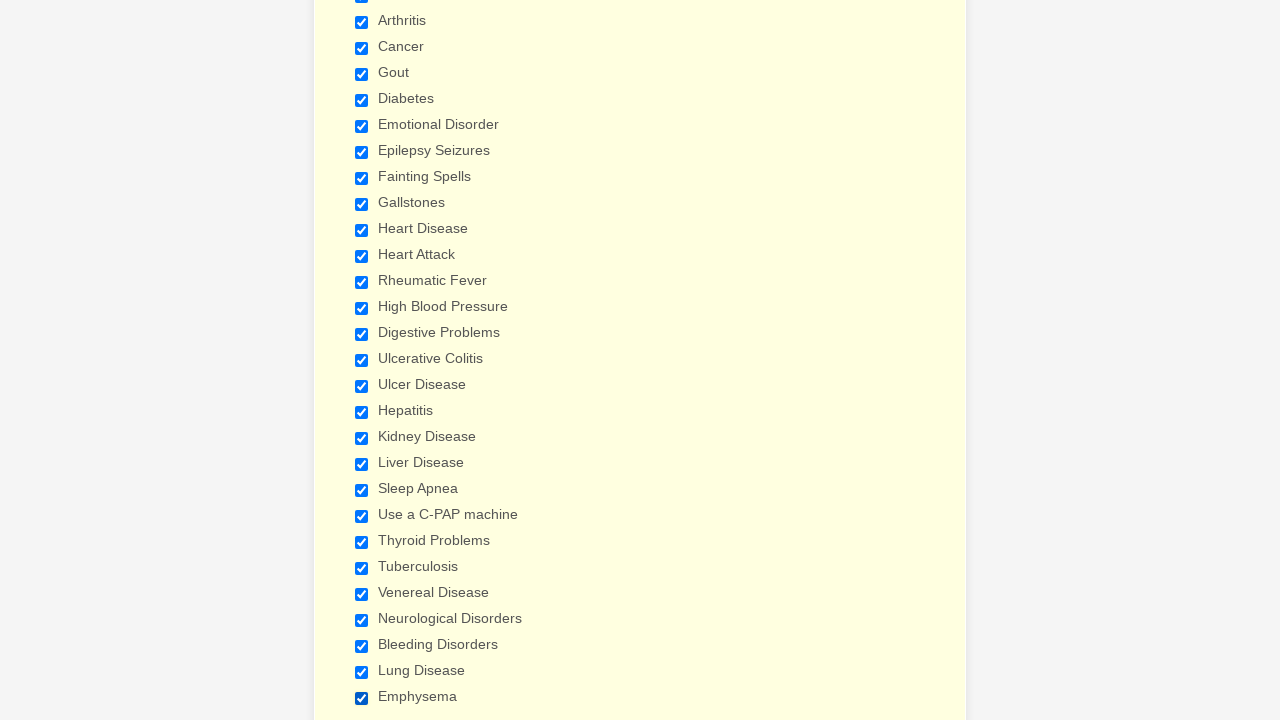

Verified checkbox 8 is selected
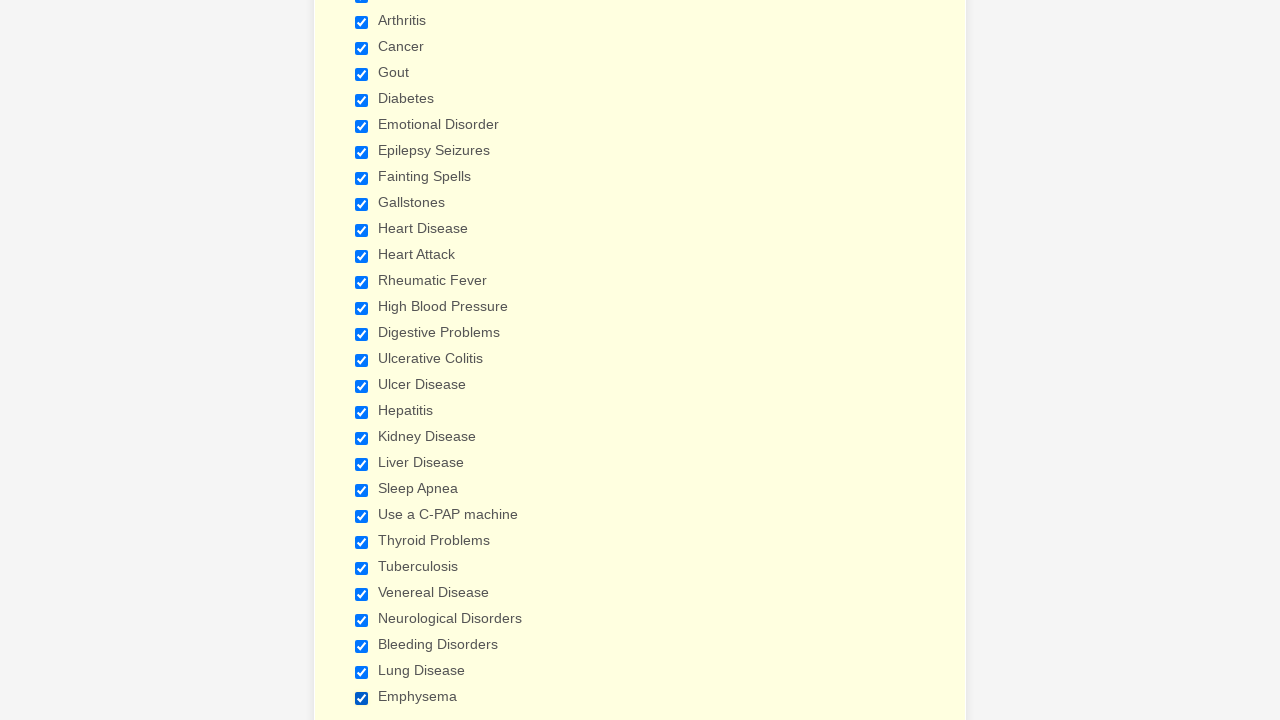

Verified checkbox 9 is selected
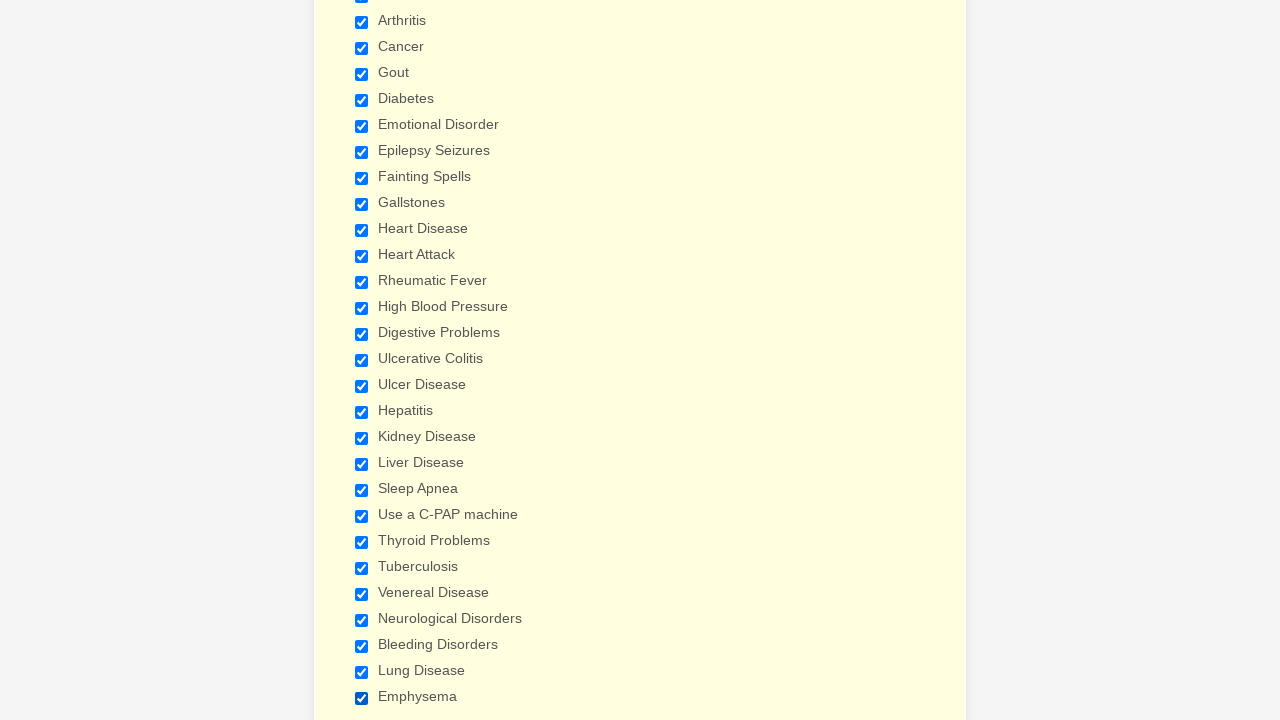

Verified checkbox 10 is selected
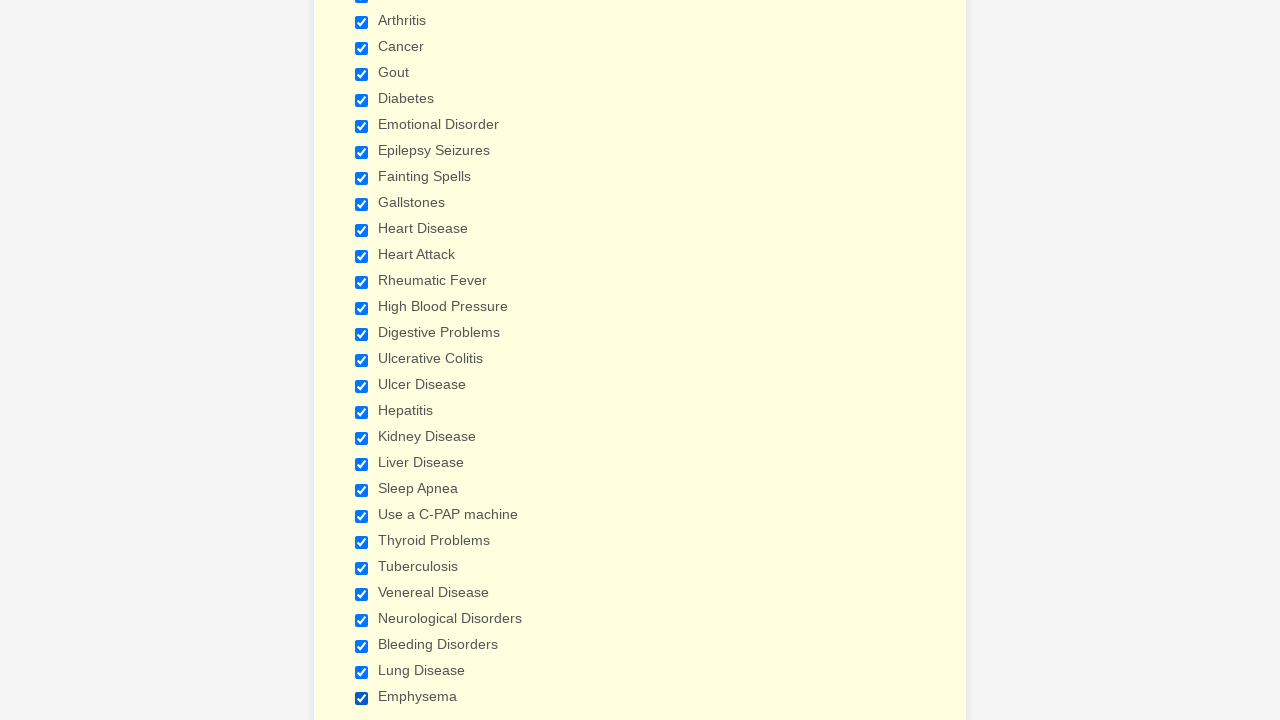

Verified checkbox 11 is selected
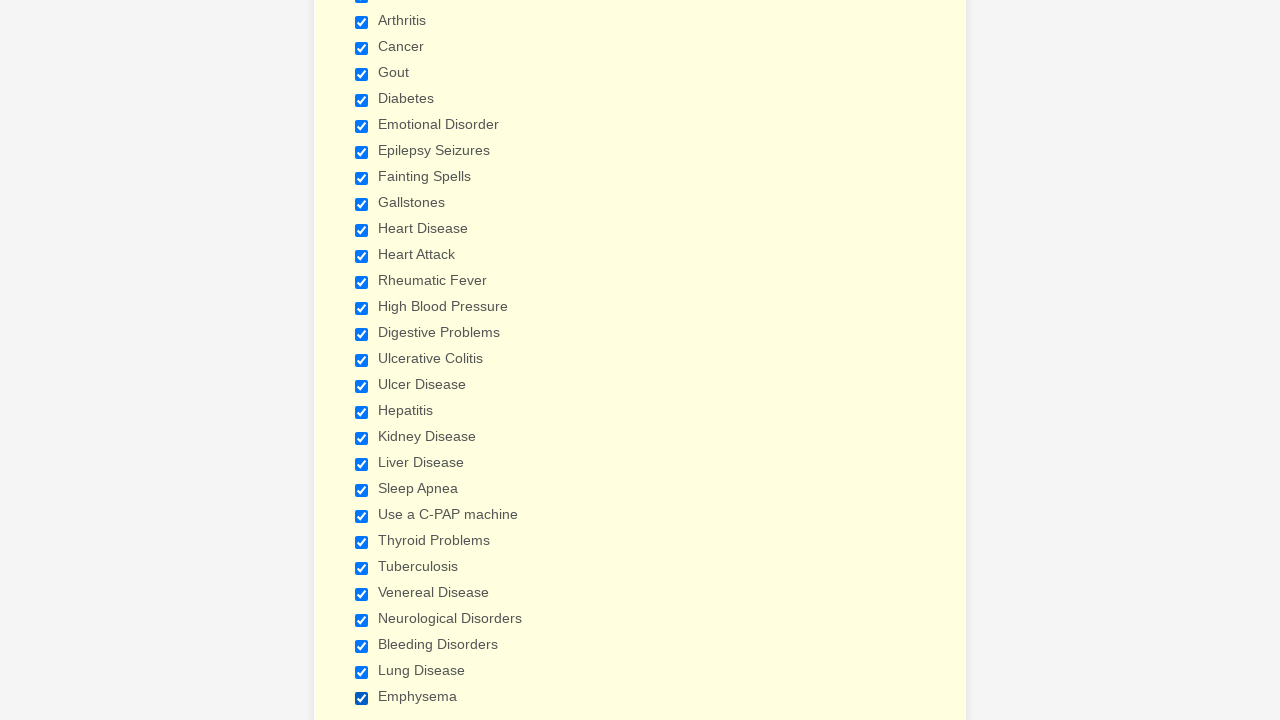

Verified checkbox 12 is selected
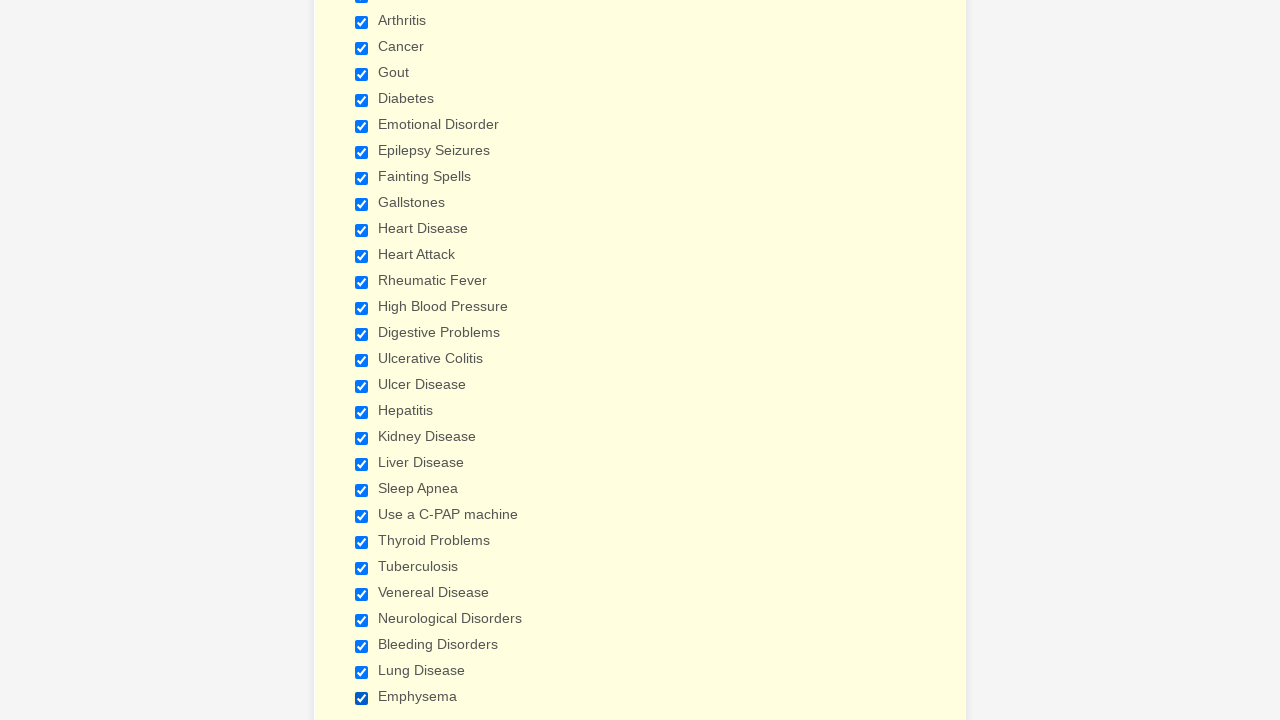

Verified checkbox 13 is selected
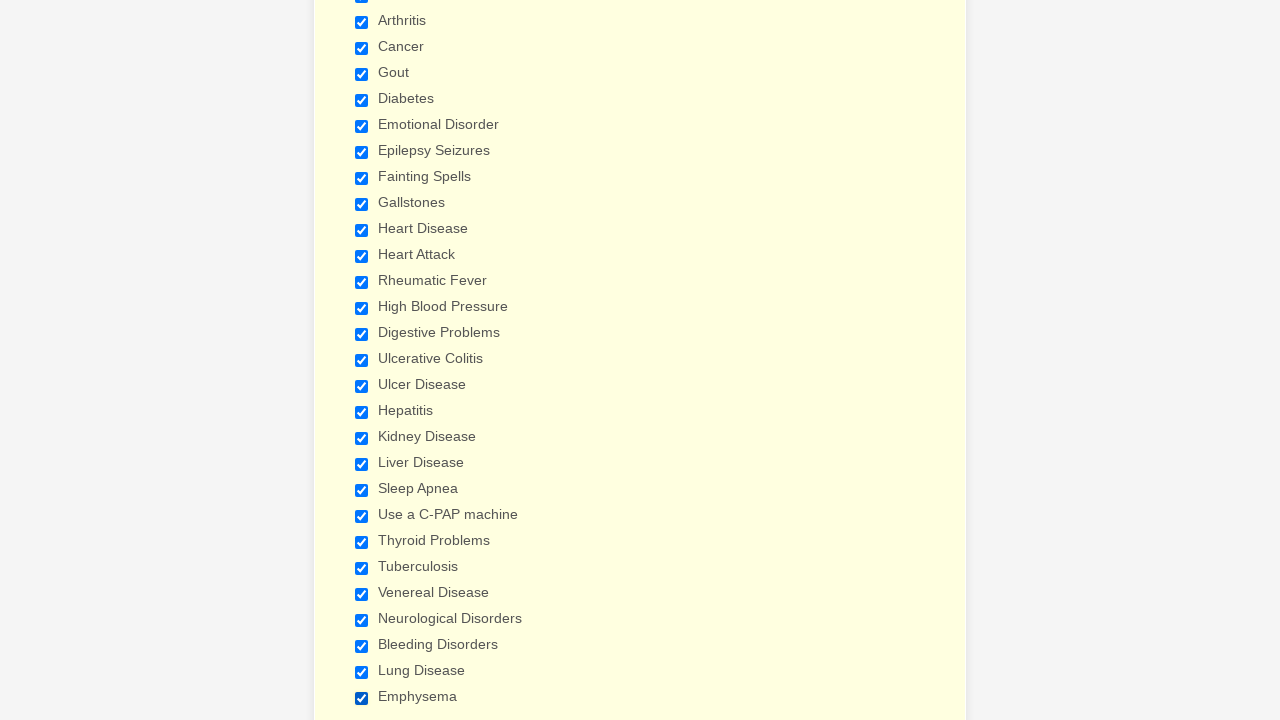

Verified checkbox 14 is selected
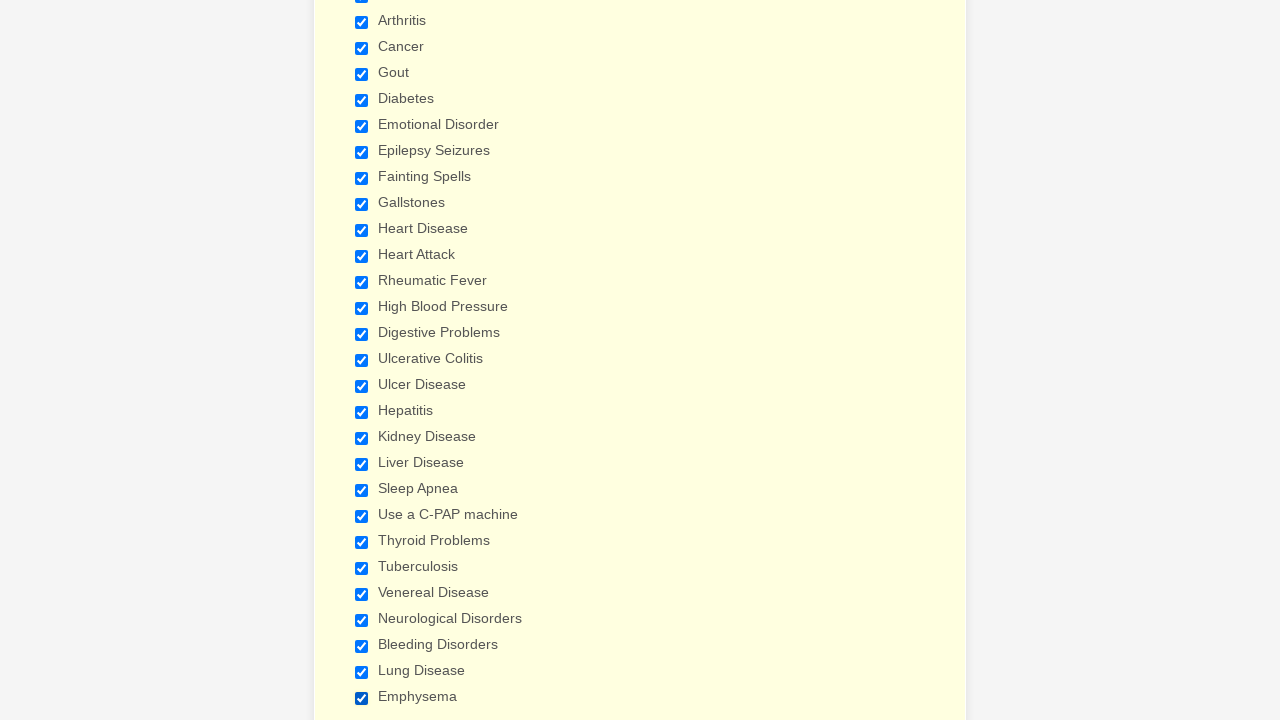

Verified checkbox 15 is selected
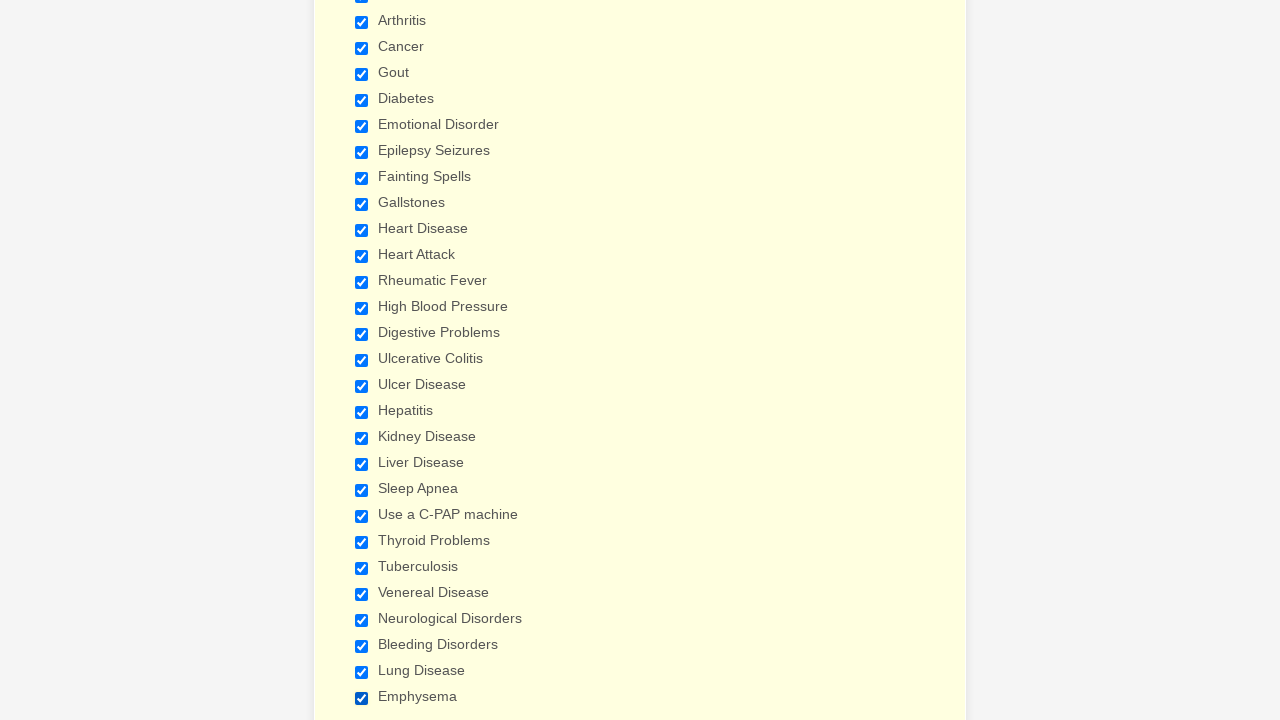

Verified checkbox 16 is selected
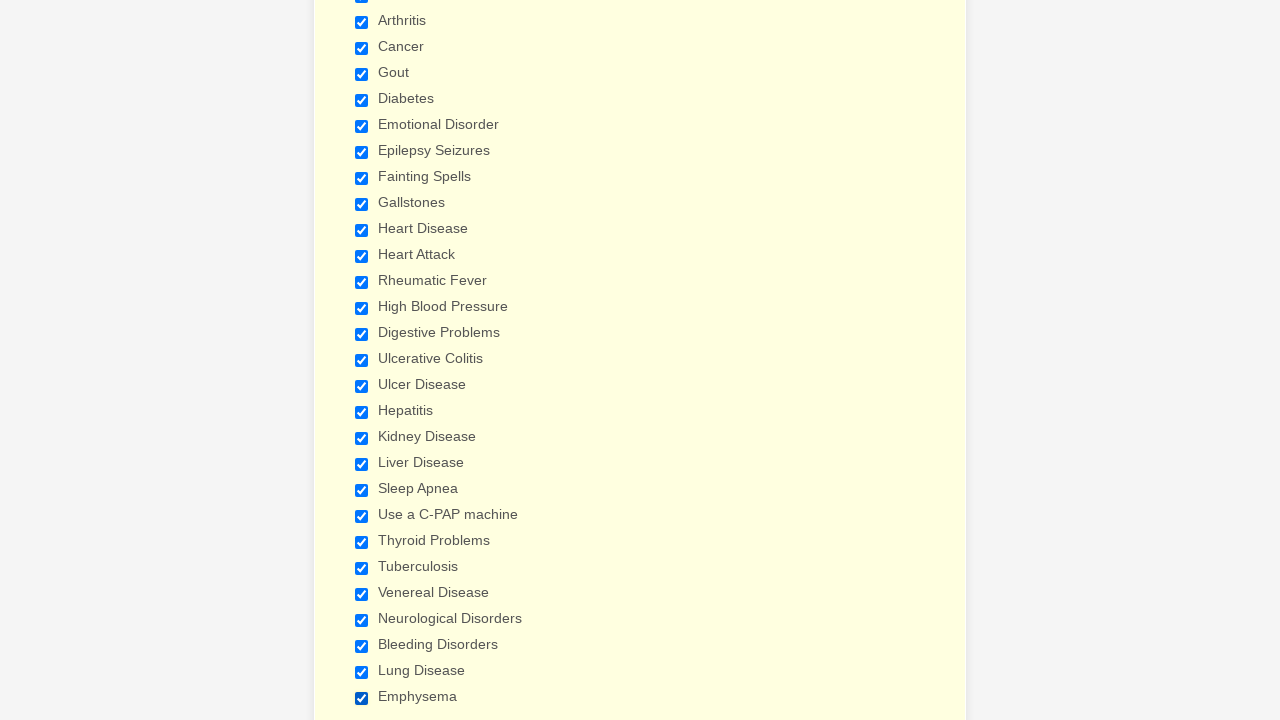

Verified checkbox 17 is selected
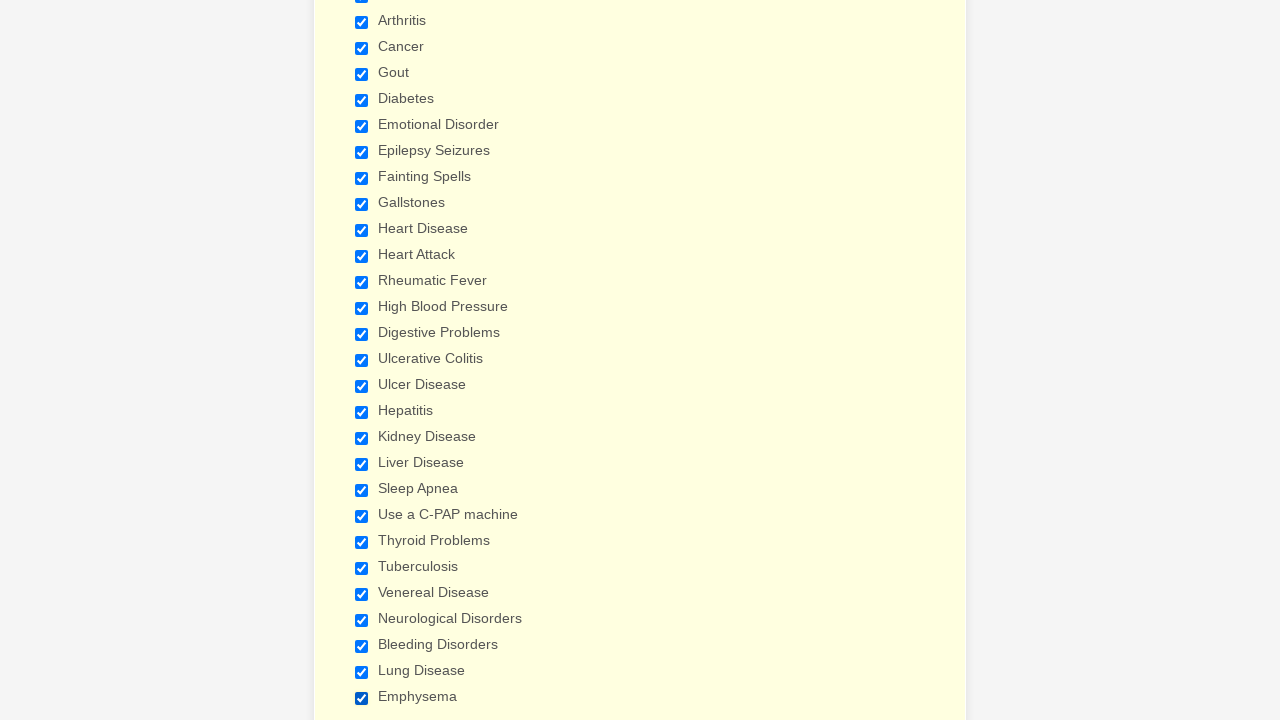

Verified checkbox 18 is selected
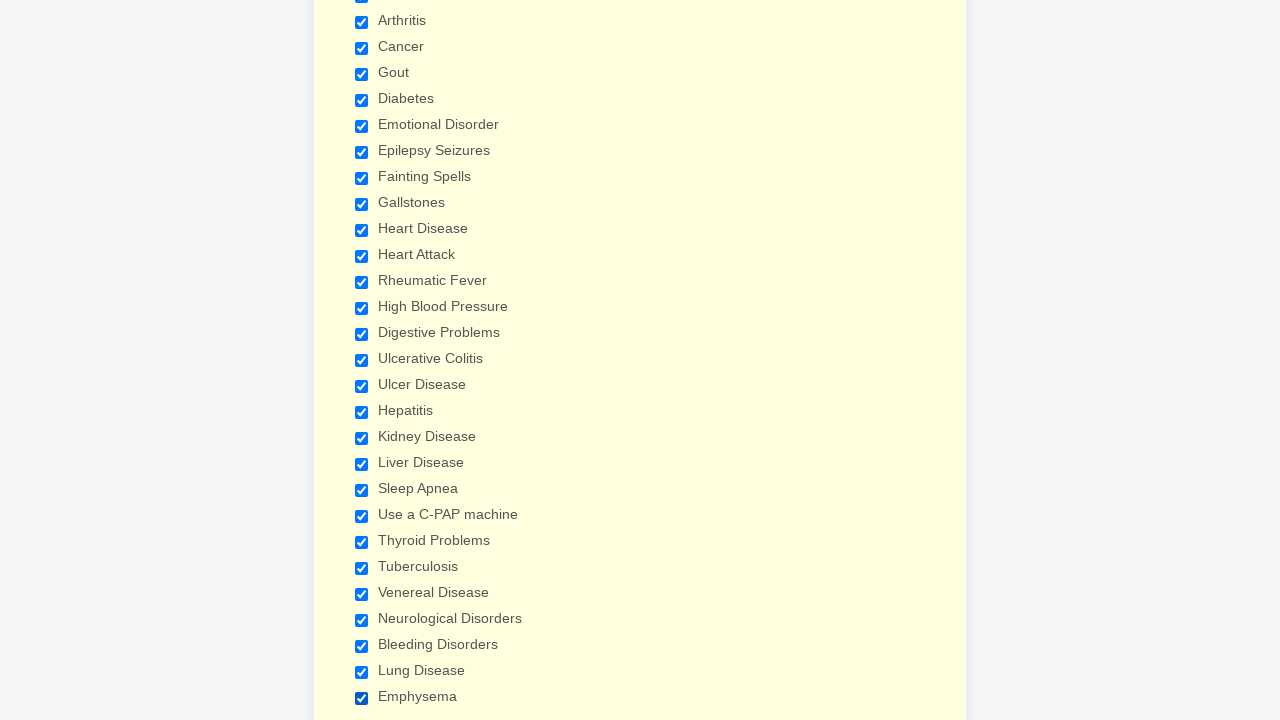

Verified checkbox 19 is selected
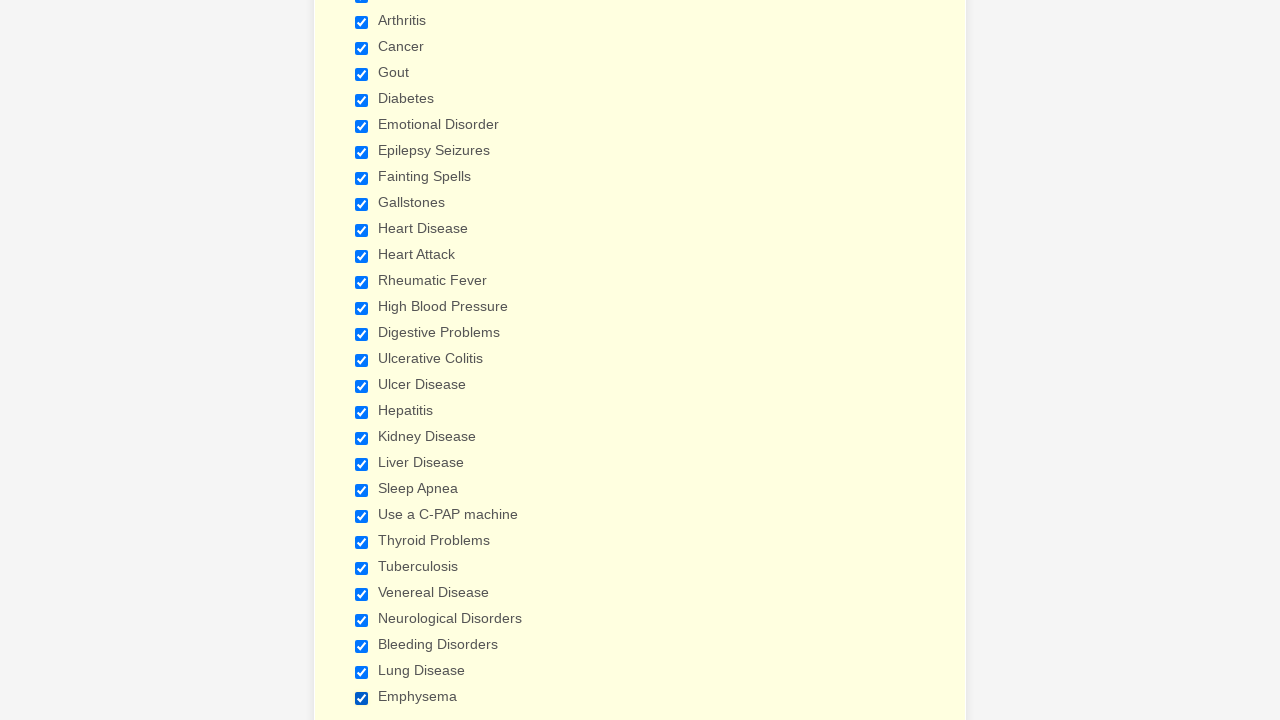

Verified checkbox 20 is selected
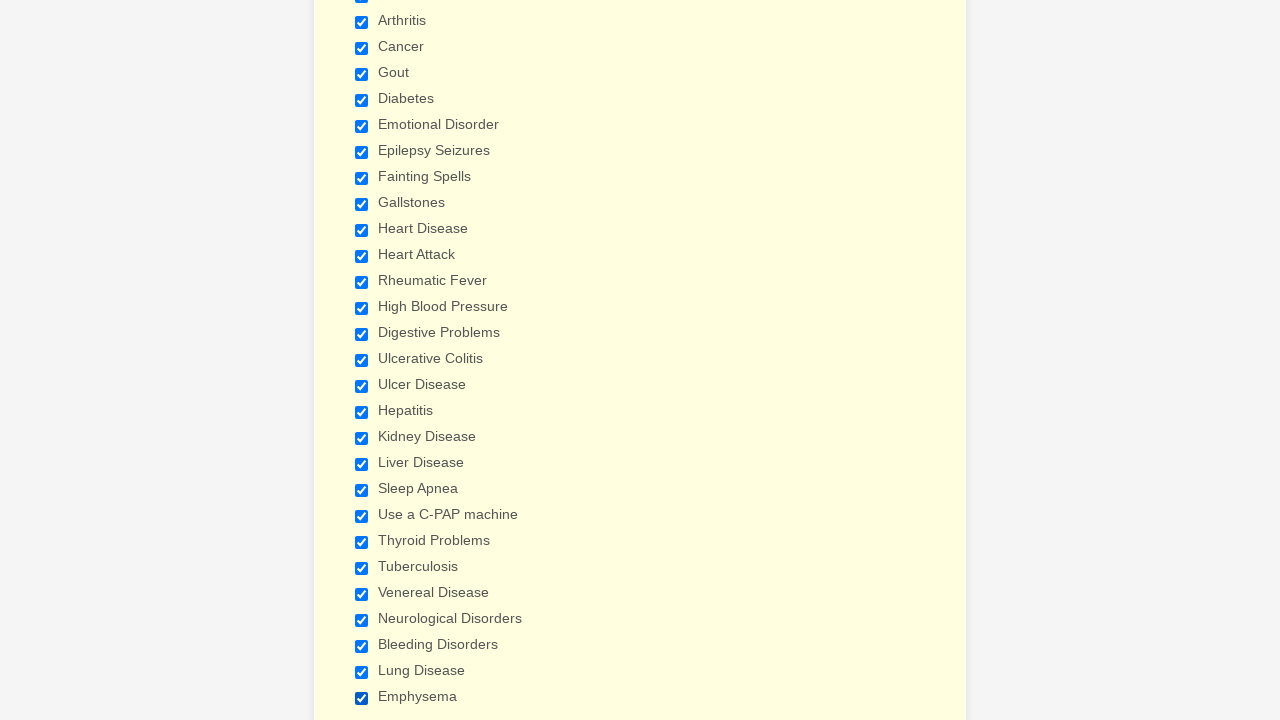

Verified checkbox 21 is selected
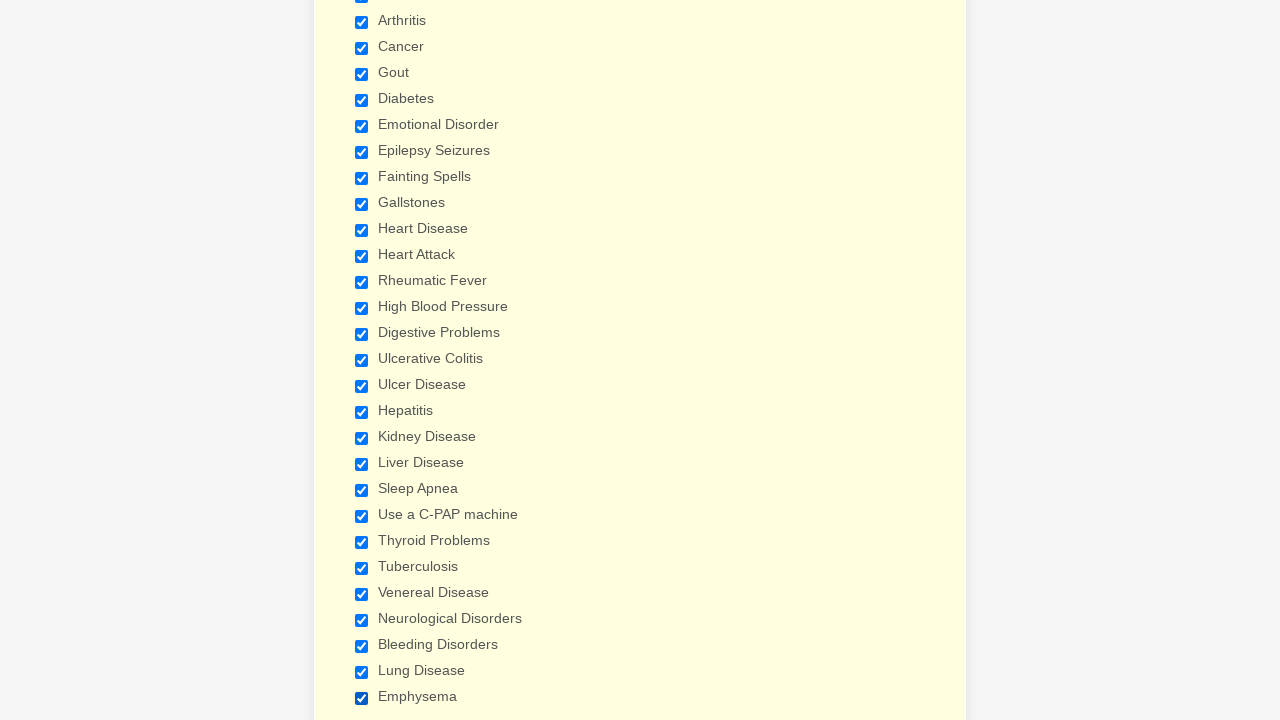

Verified checkbox 22 is selected
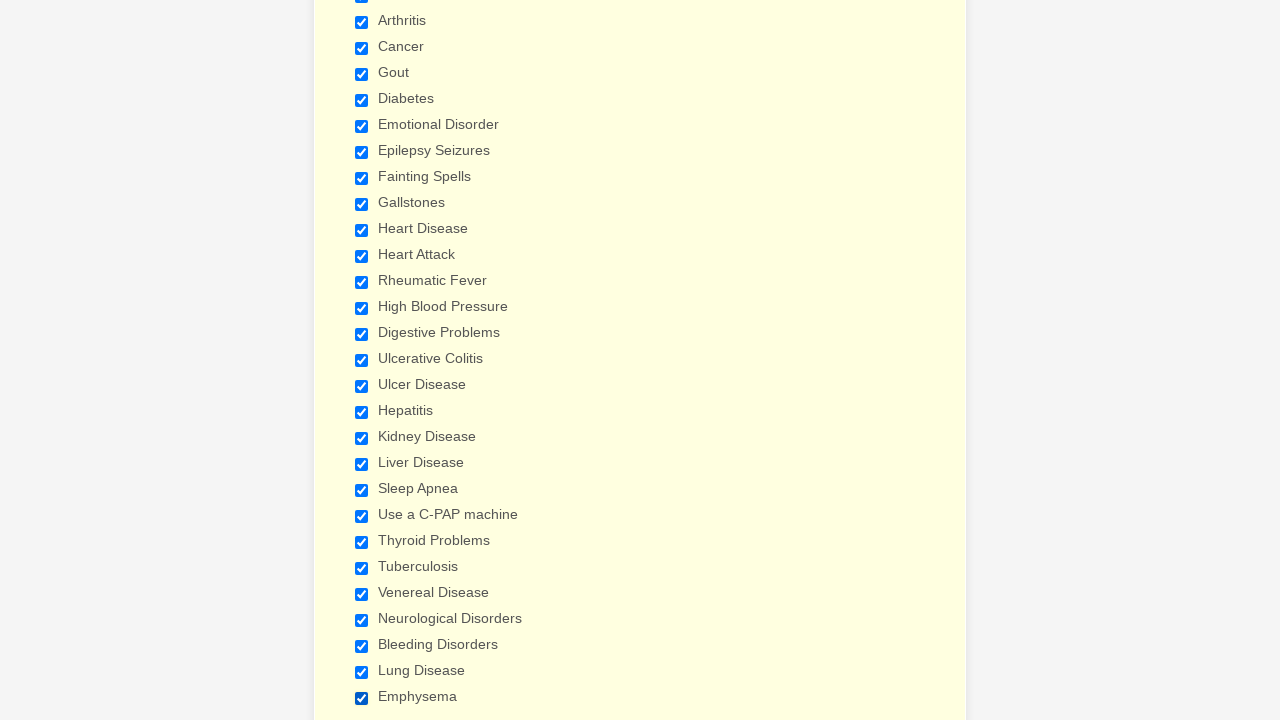

Verified checkbox 23 is selected
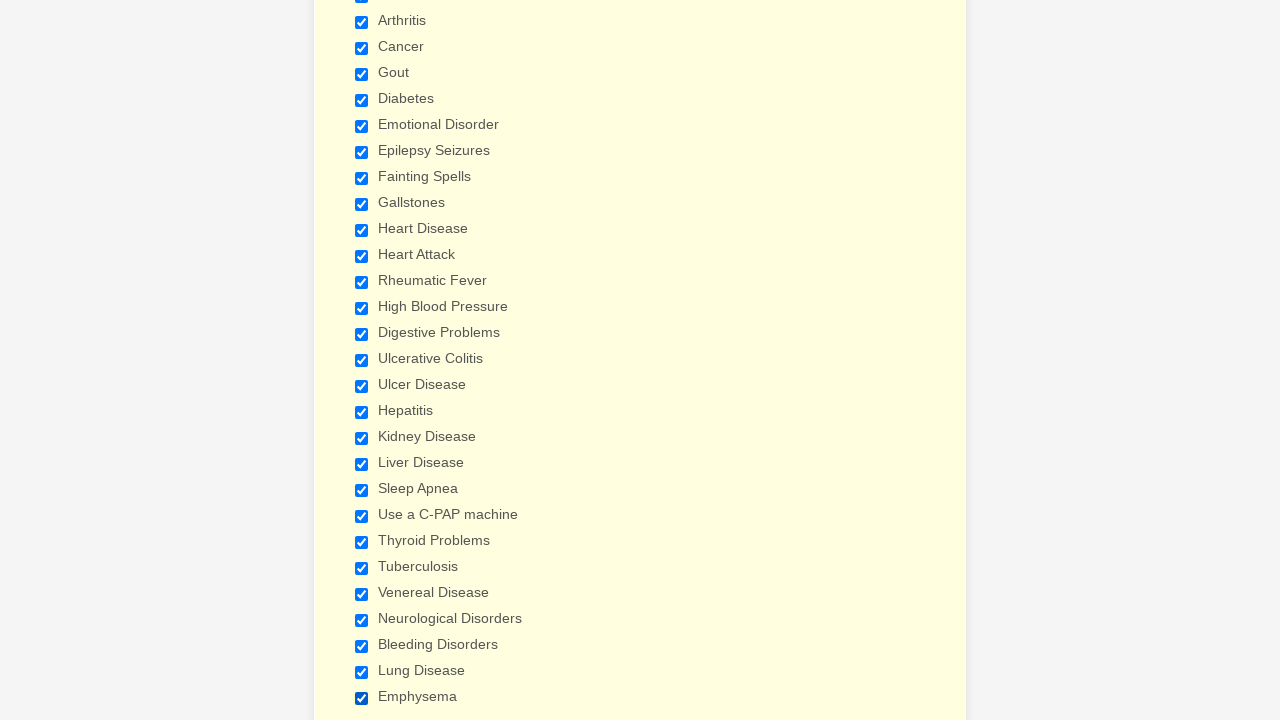

Verified checkbox 24 is selected
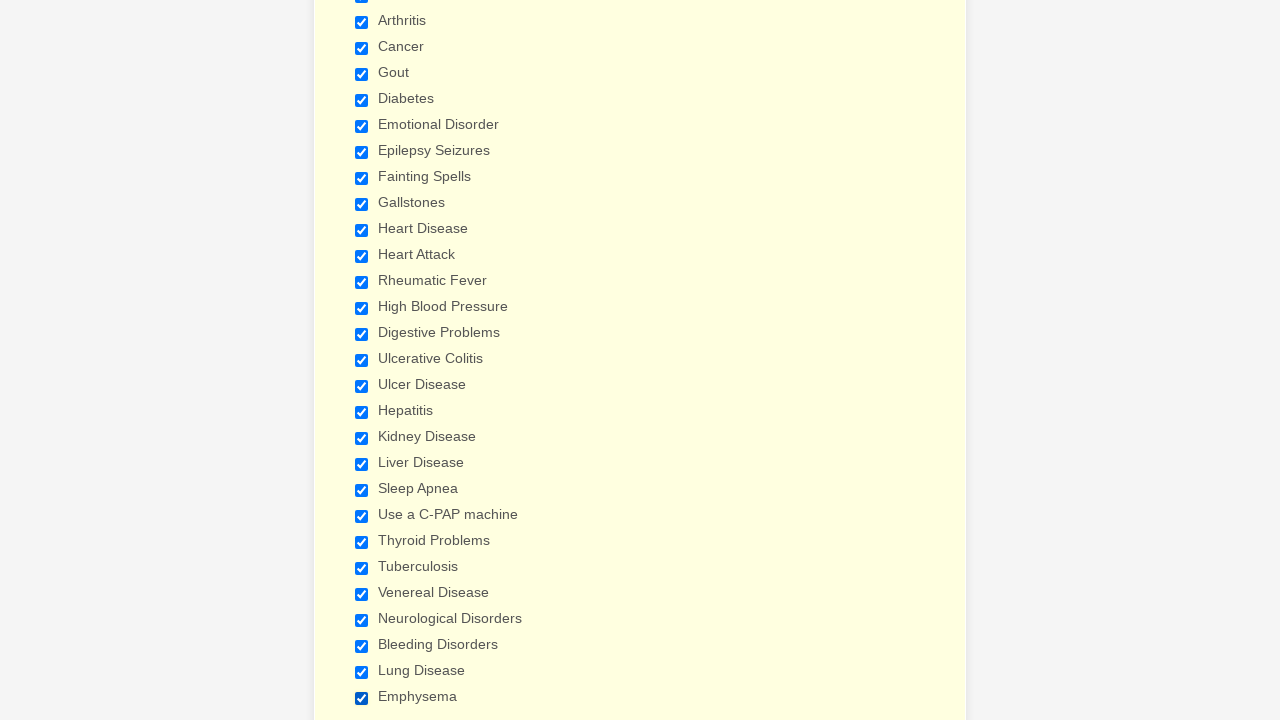

Verified checkbox 25 is selected
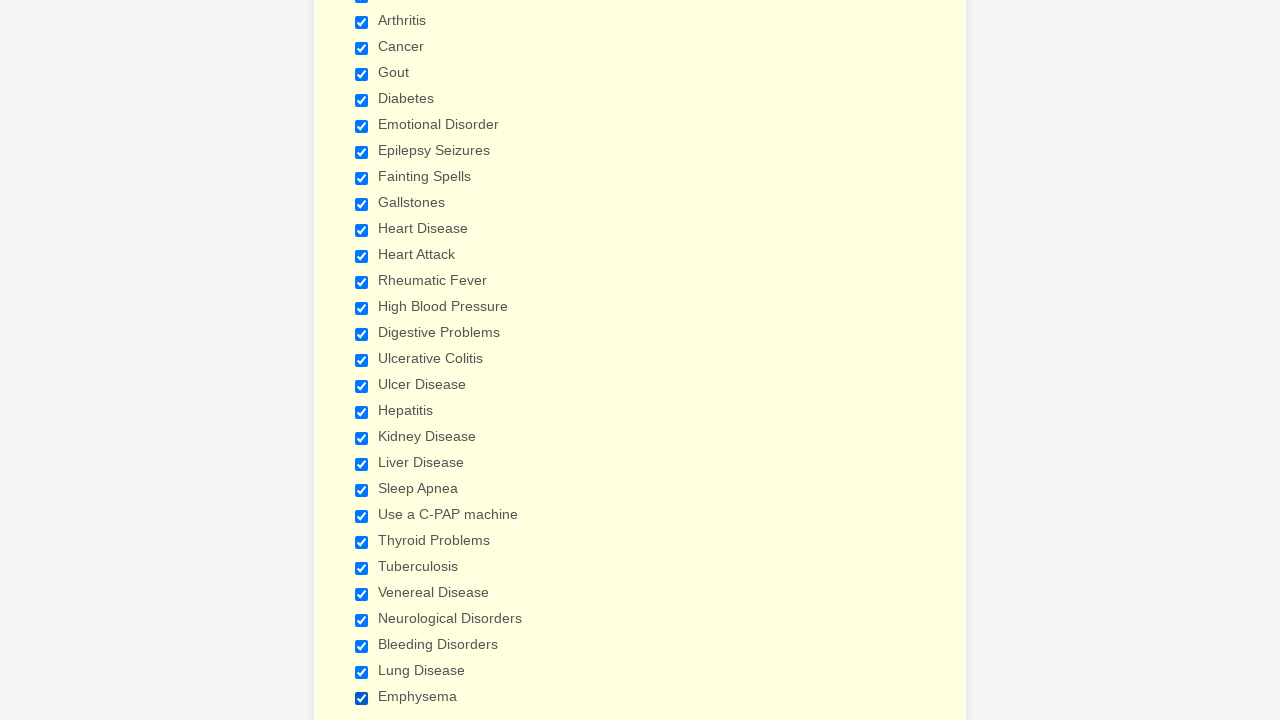

Verified checkbox 26 is selected
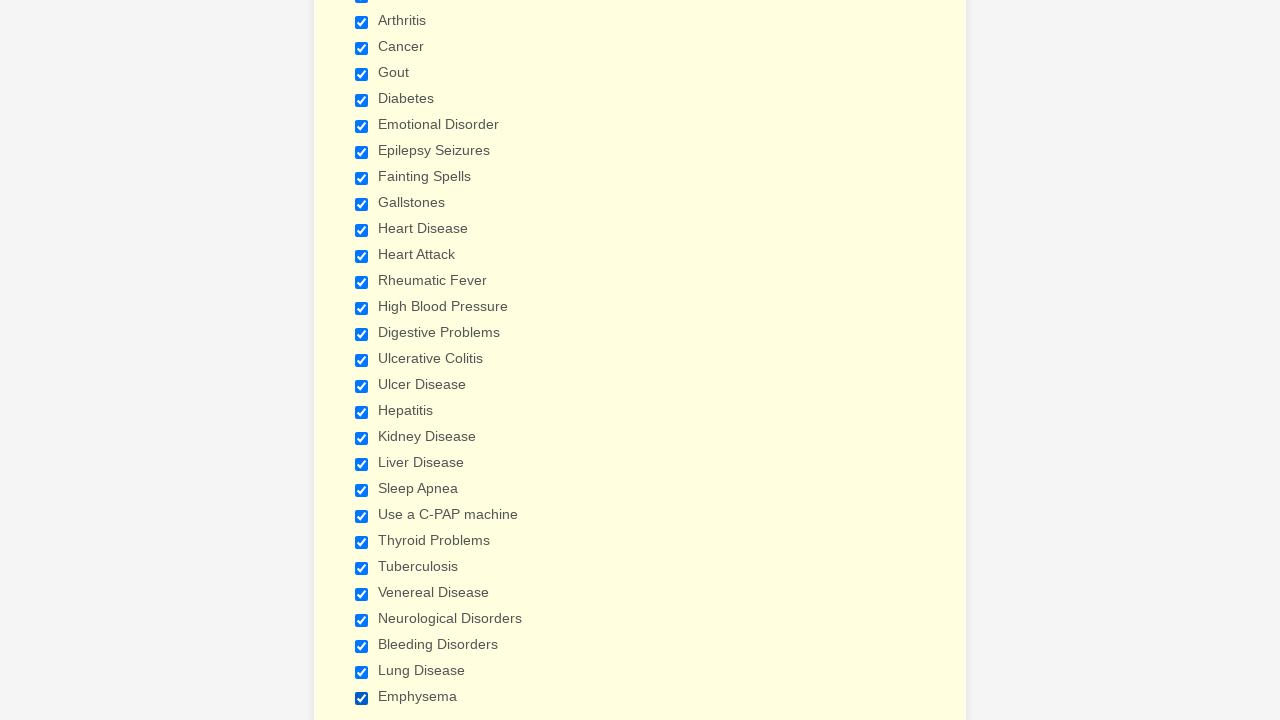

Verified checkbox 27 is selected
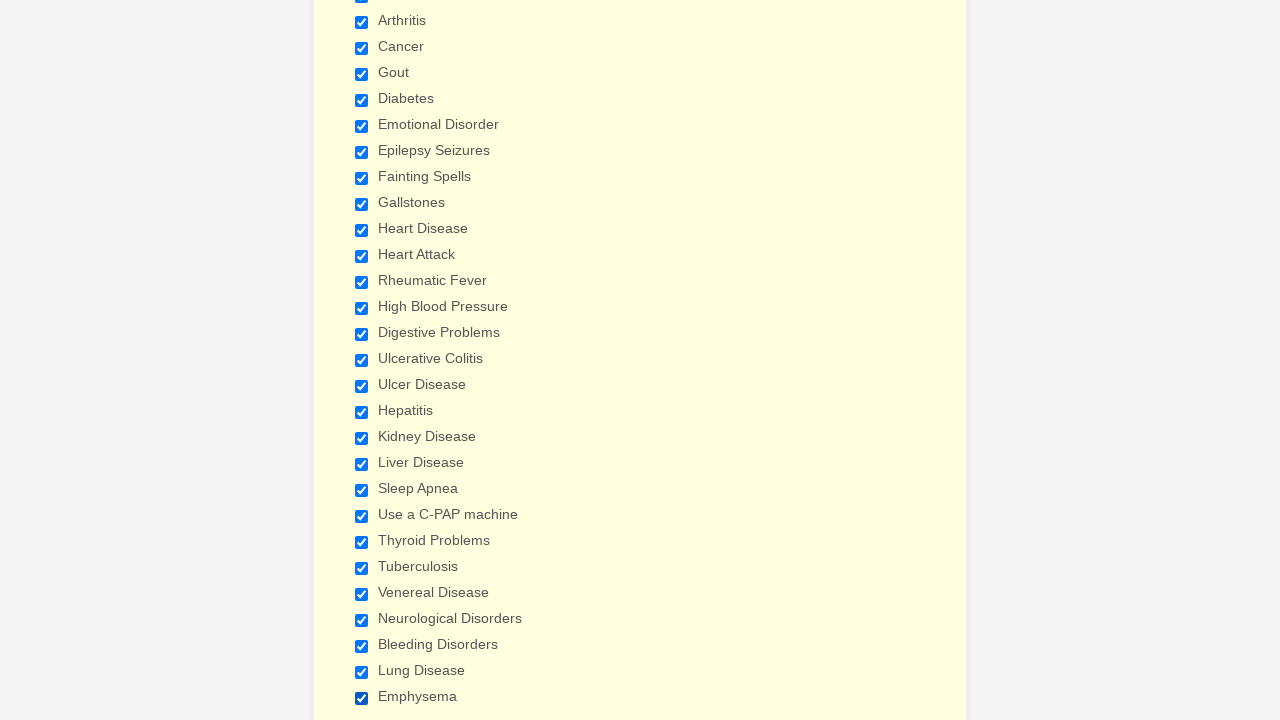

Verified checkbox 28 is selected
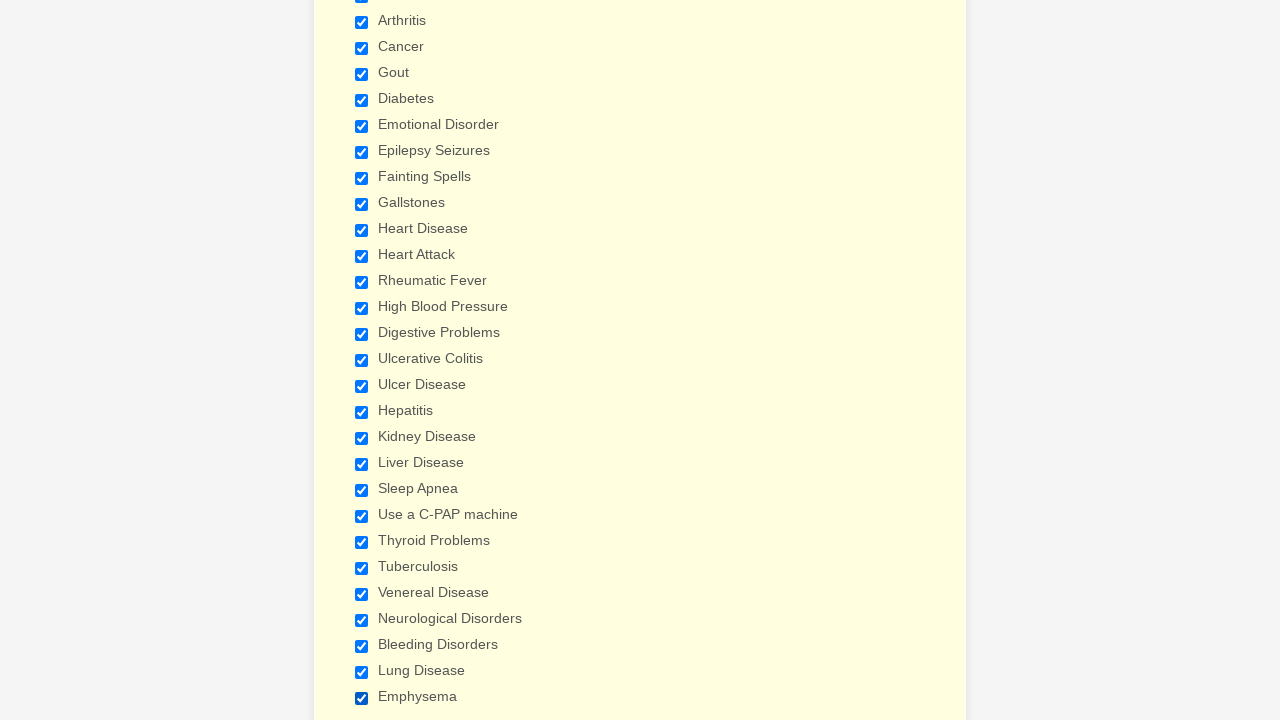

Verified checkbox 29 is selected
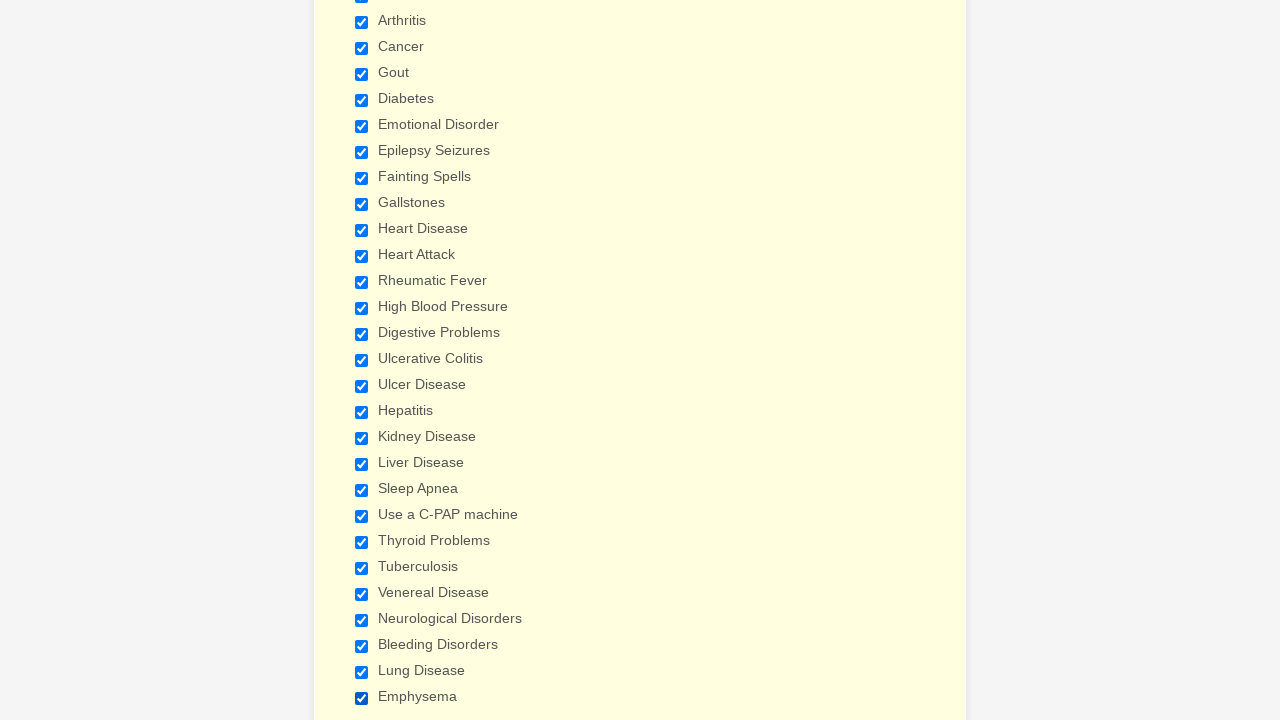

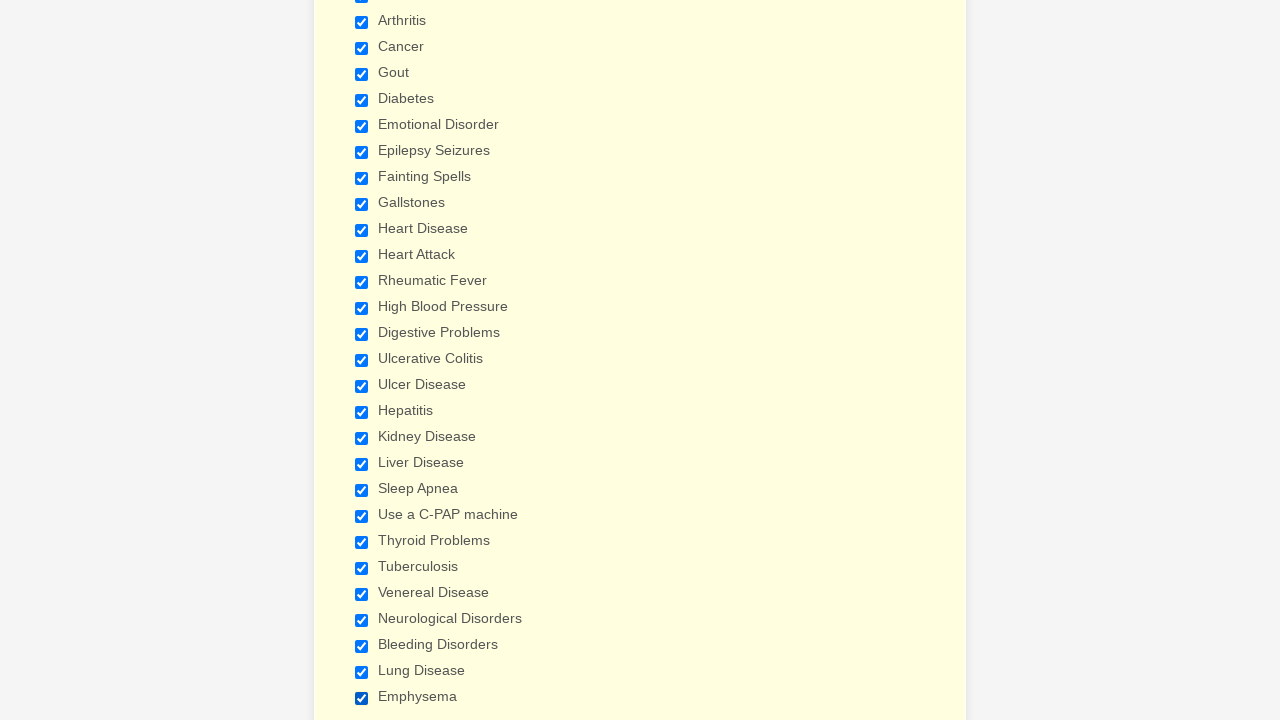